Randomly selects checkboxes, prints the day name, and unchecks them, continuing until Friday is checked/unchecked 3 times

Starting URL: http://samples.gwtproject.org/samples/Showcase/Showcase.html#!CwCheckBox

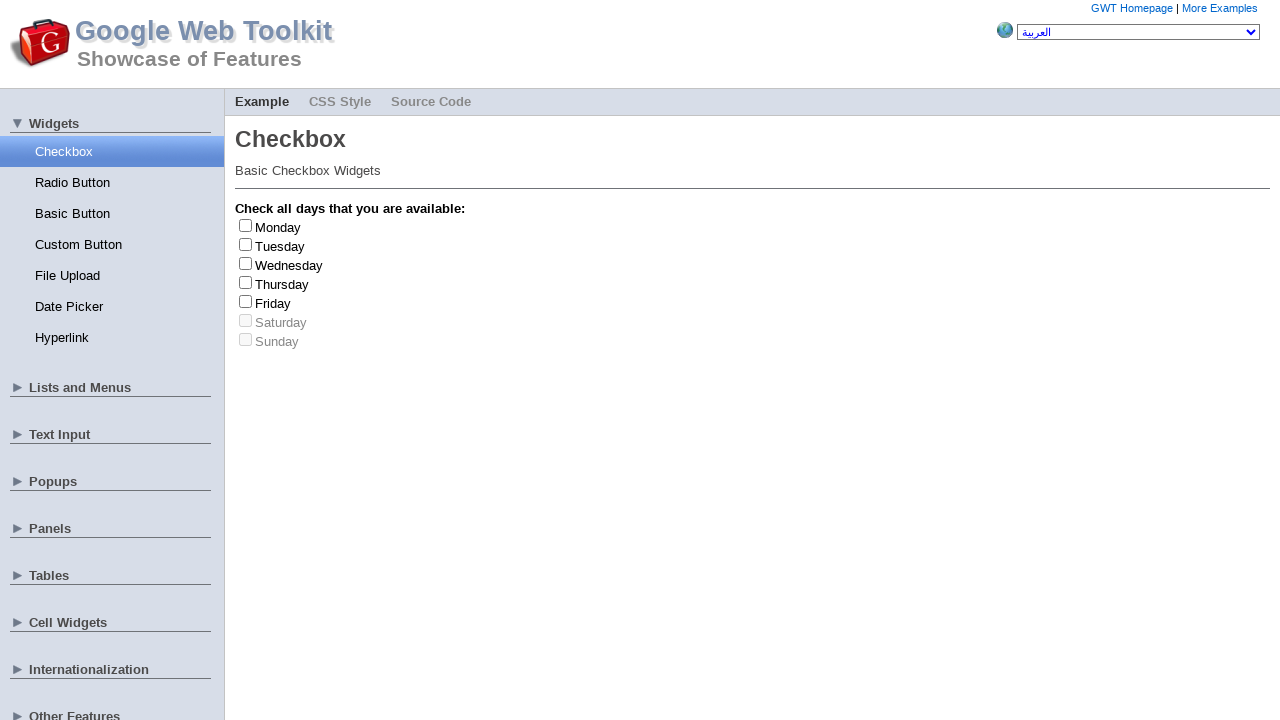

Located all day label elements
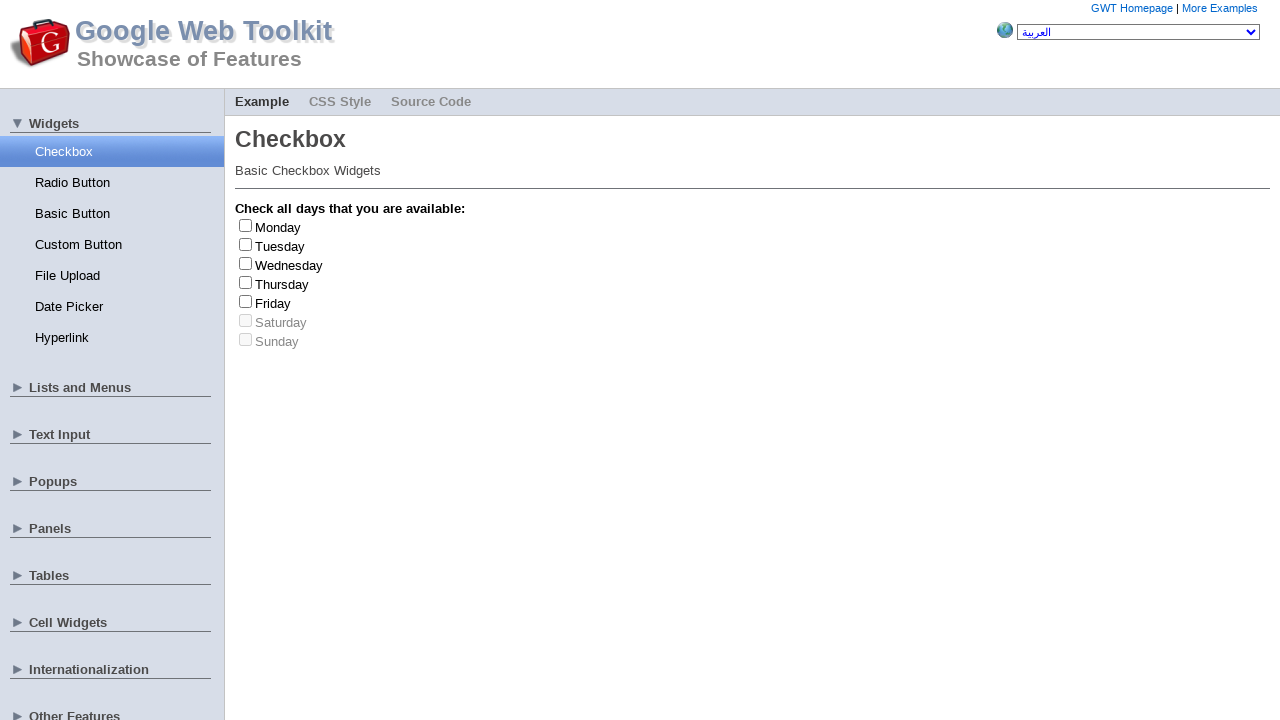

Located all checkbox input elements
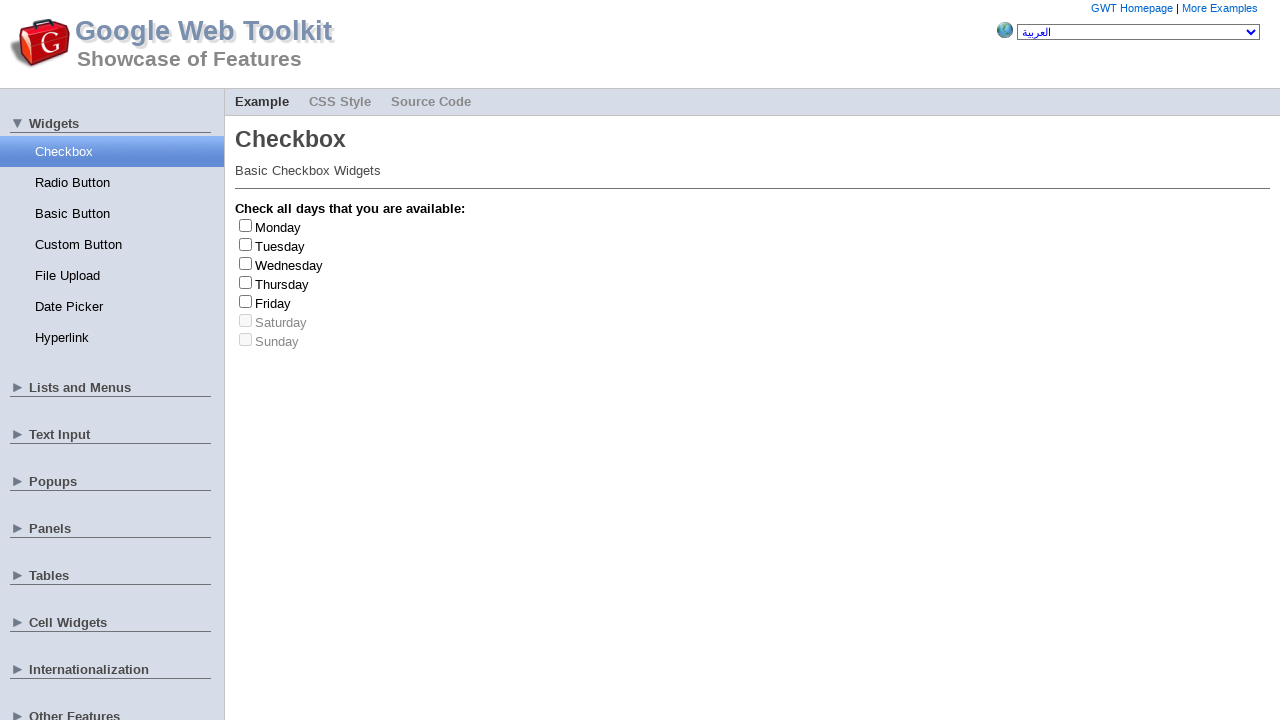

Randomly selected checkbox at index 1
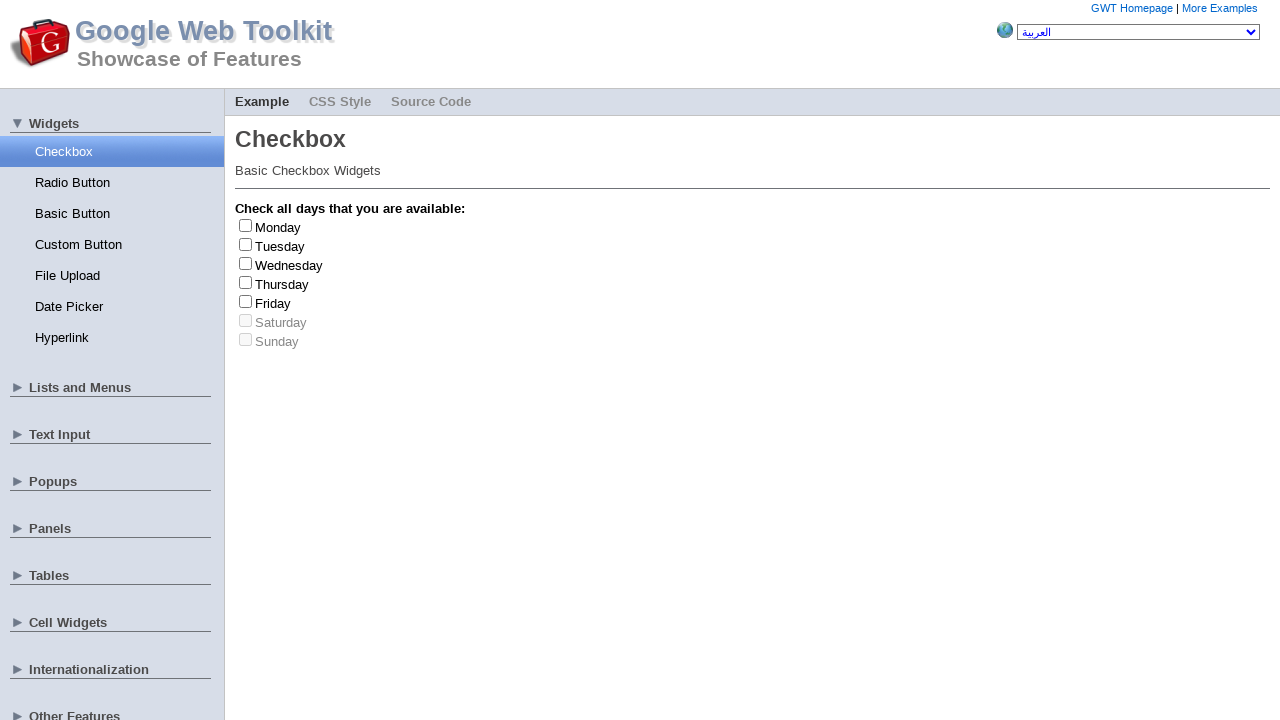

Clicked checkbox label for Tuesday at (280, 246) on .gwt-CheckBox>label >> nth=1
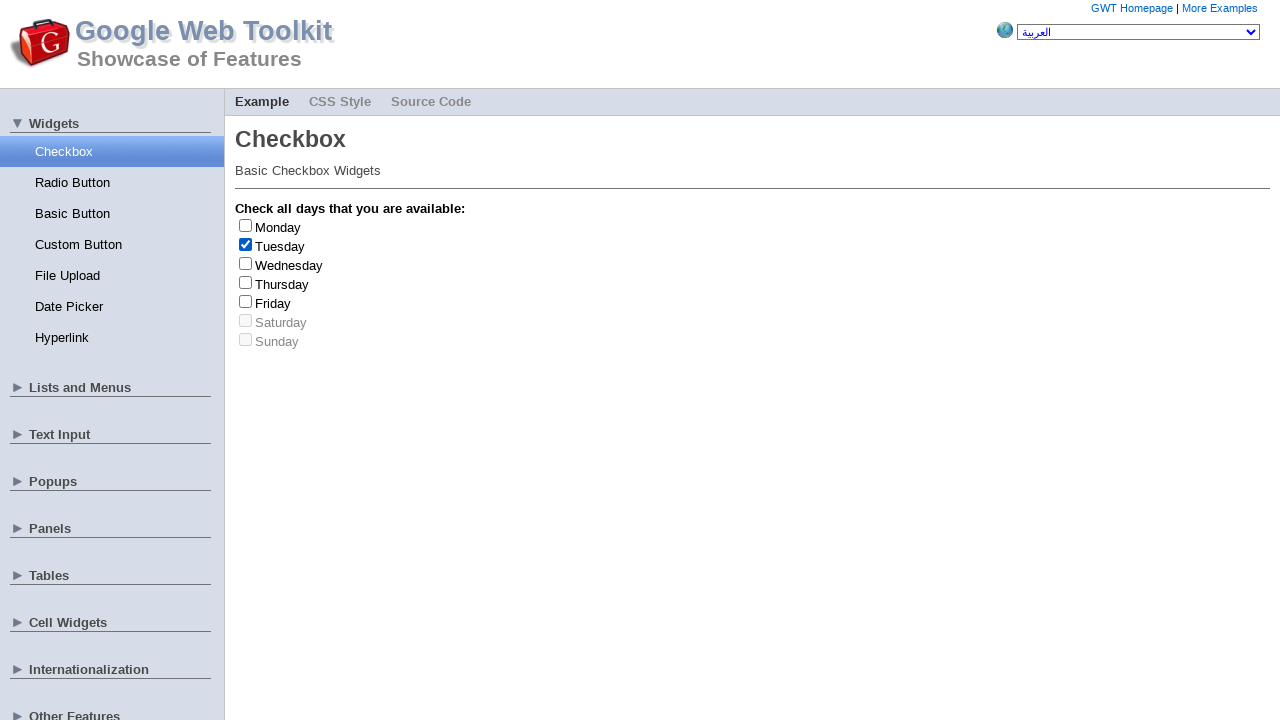

Unchecked Tuesday checkbox at (280, 246) on .gwt-CheckBox>label >> nth=1
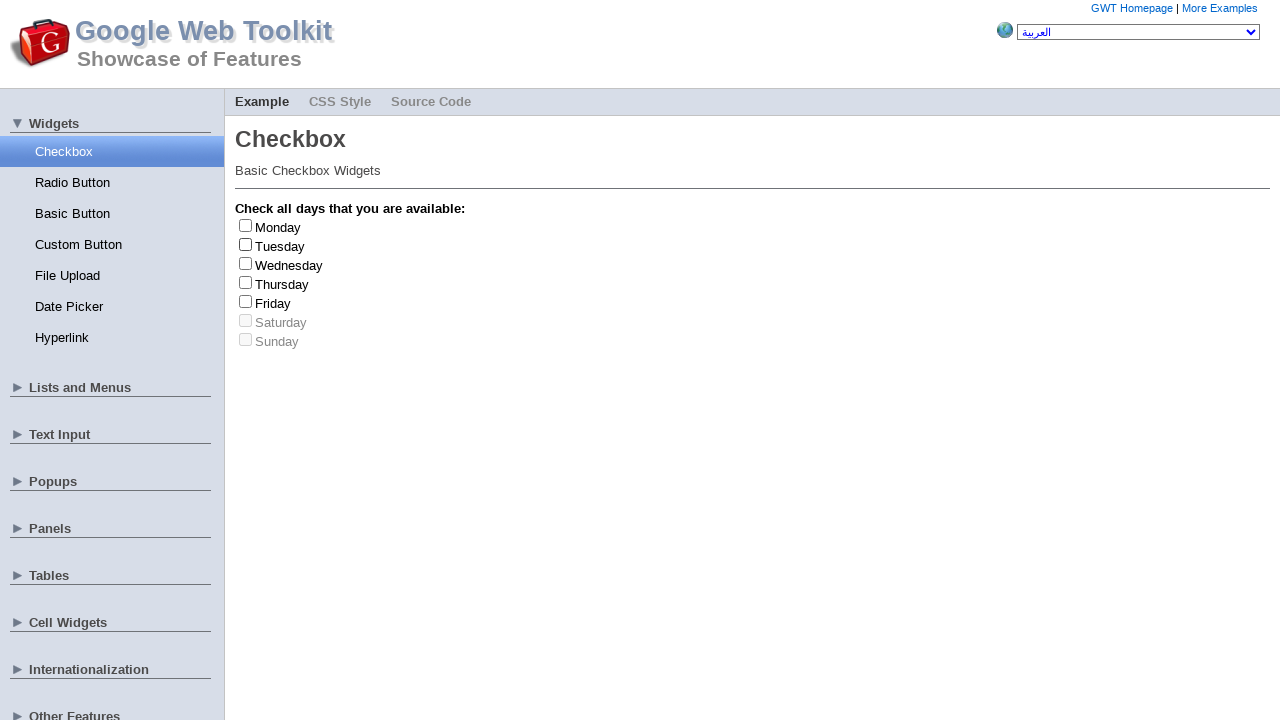

Randomly selected checkbox at index 5
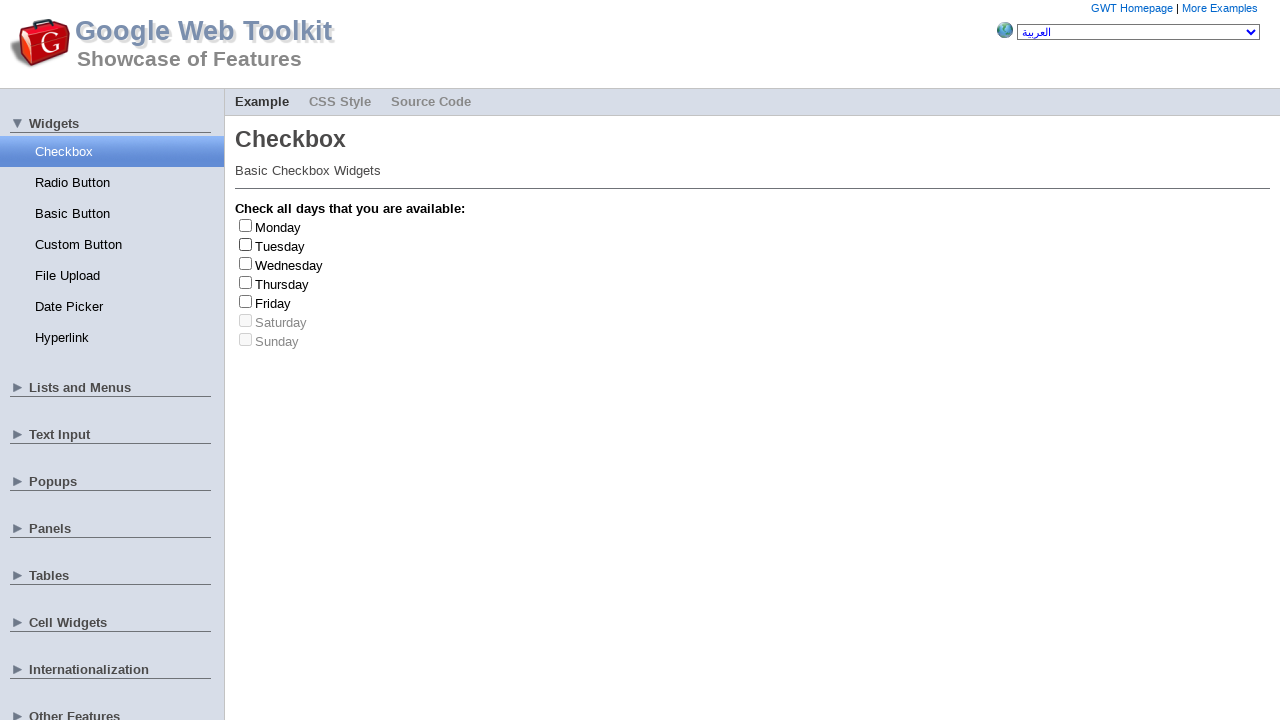

Randomly selected checkbox at index 0
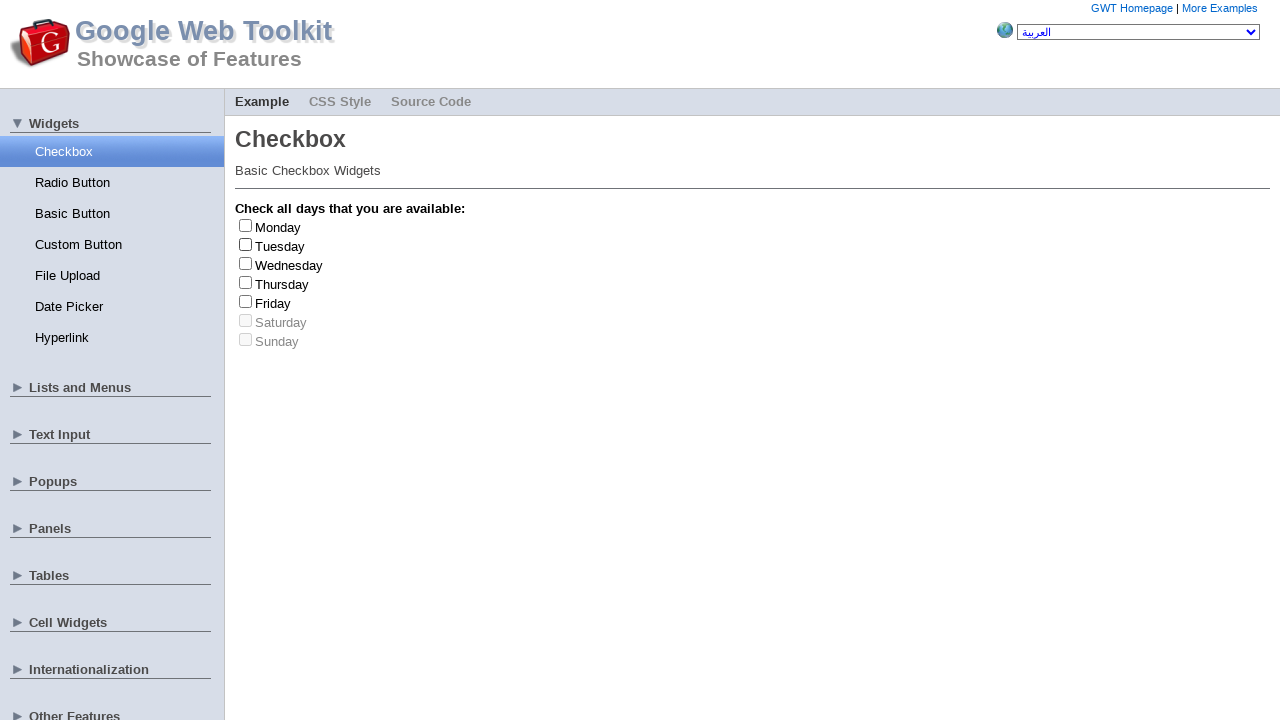

Clicked checkbox label for Monday at (278, 227) on .gwt-CheckBox>label >> nth=0
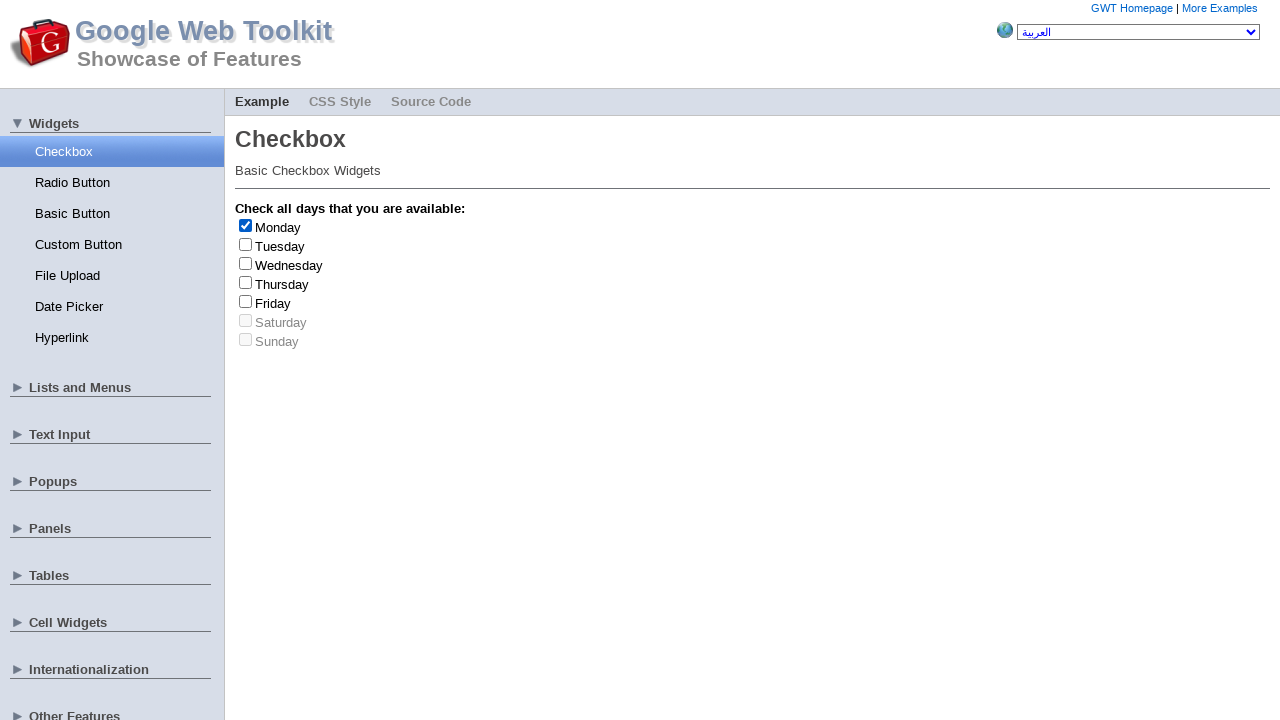

Unchecked Monday checkbox at (278, 227) on .gwt-CheckBox>label >> nth=0
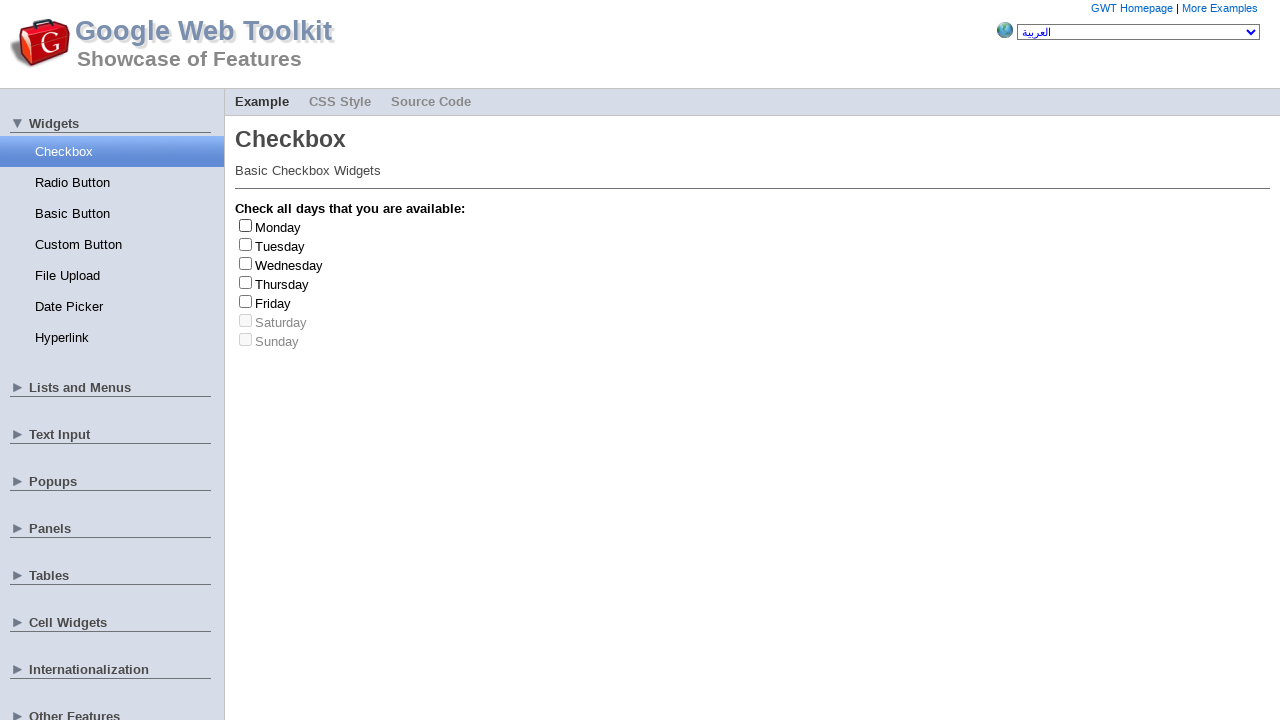

Randomly selected checkbox at index 3
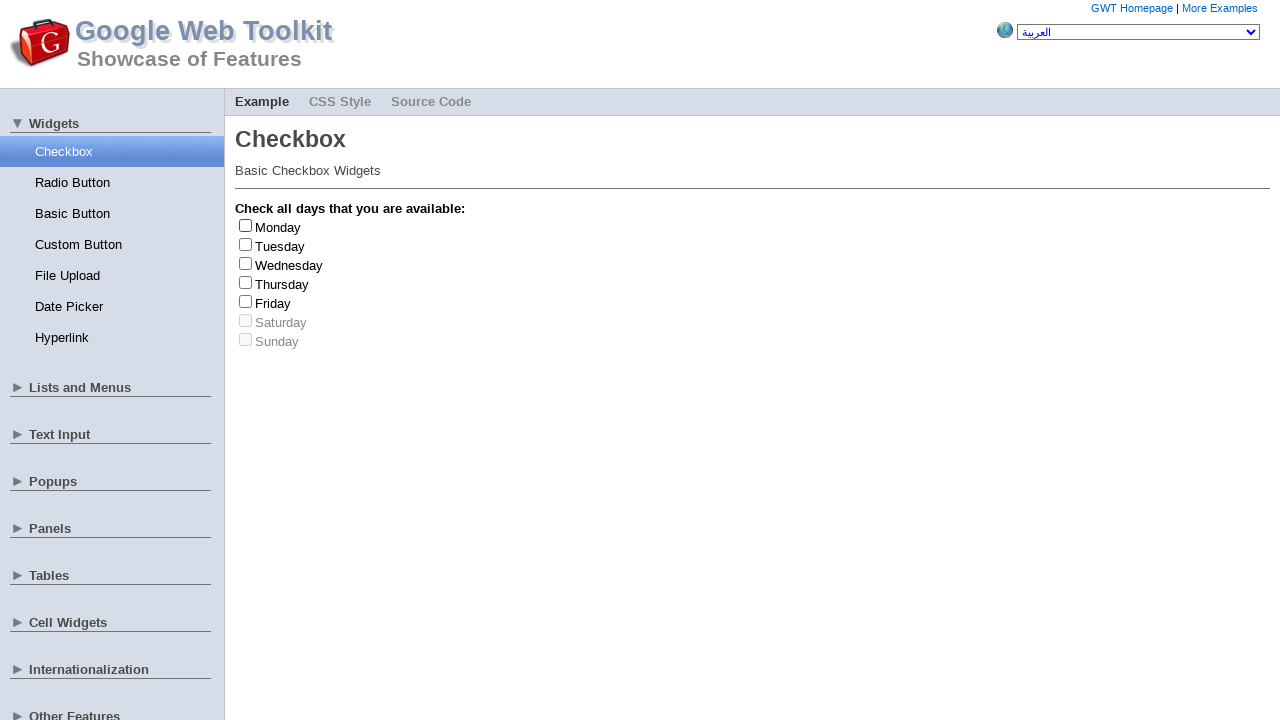

Clicked checkbox label for Thursday at (282, 284) on .gwt-CheckBox>label >> nth=3
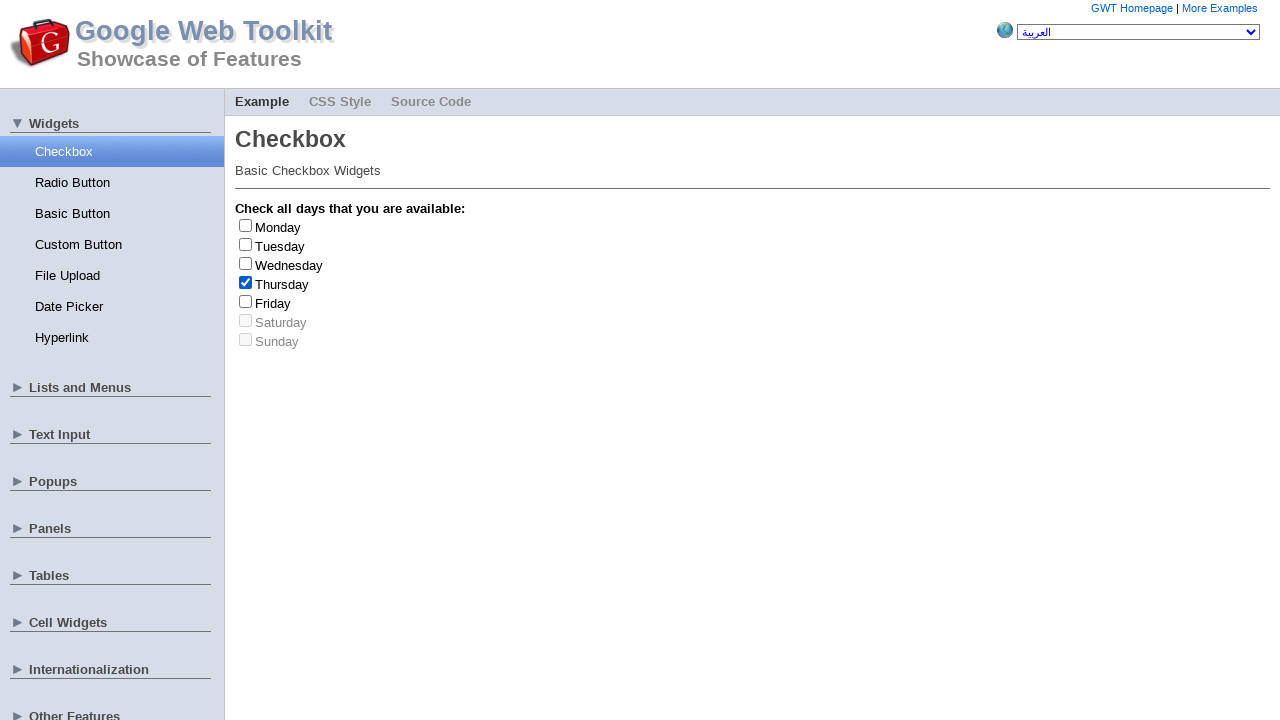

Unchecked Thursday checkbox at (282, 284) on .gwt-CheckBox>label >> nth=3
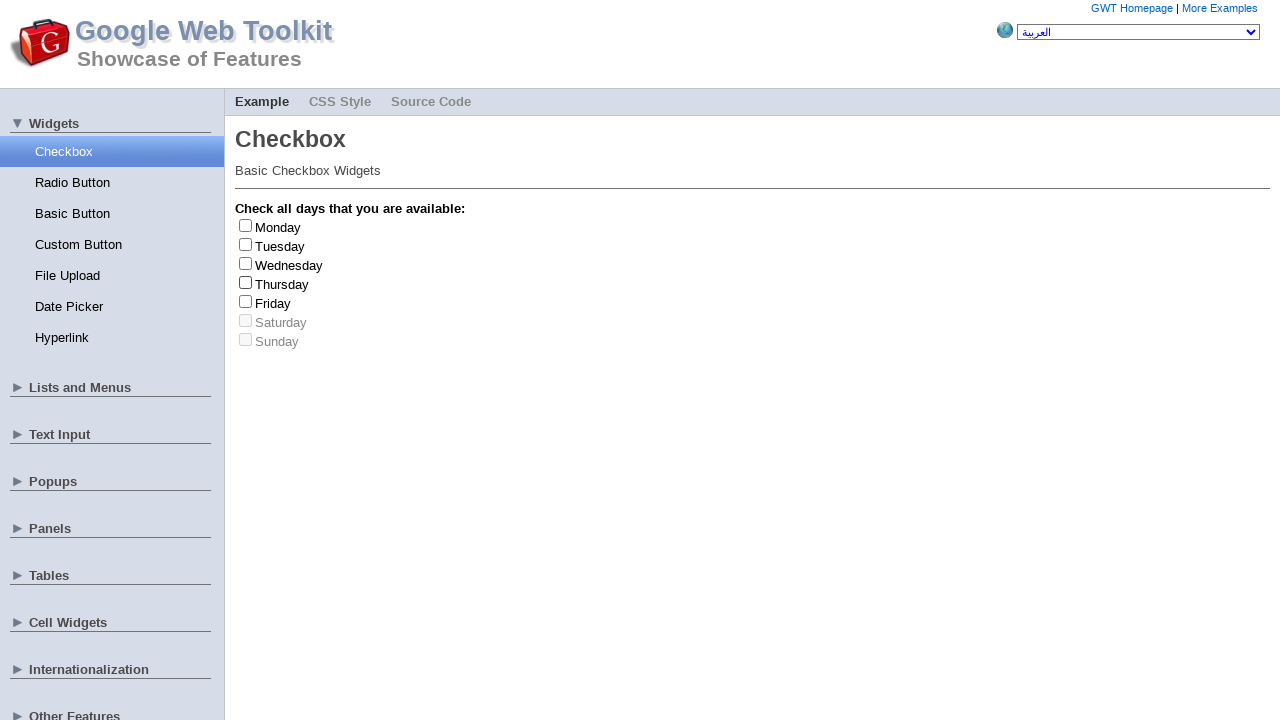

Randomly selected checkbox at index 4
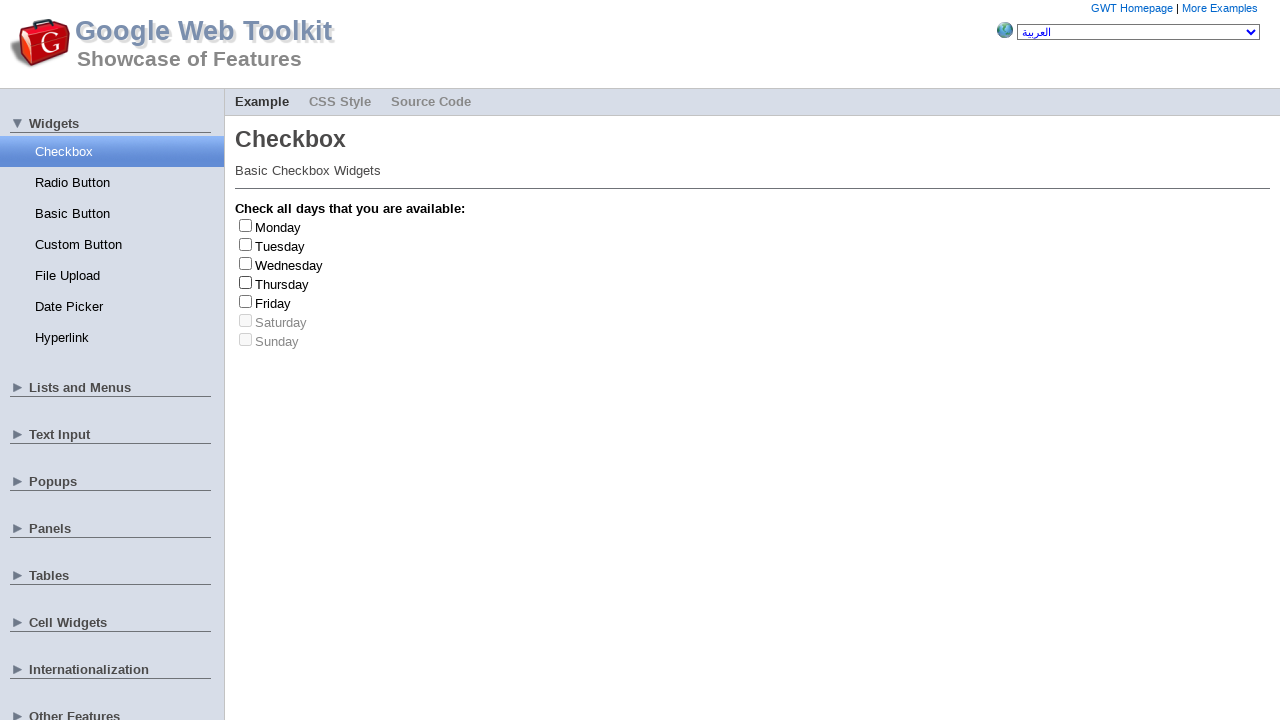

Clicked checkbox label for Friday at (273, 303) on .gwt-CheckBox>label >> nth=4
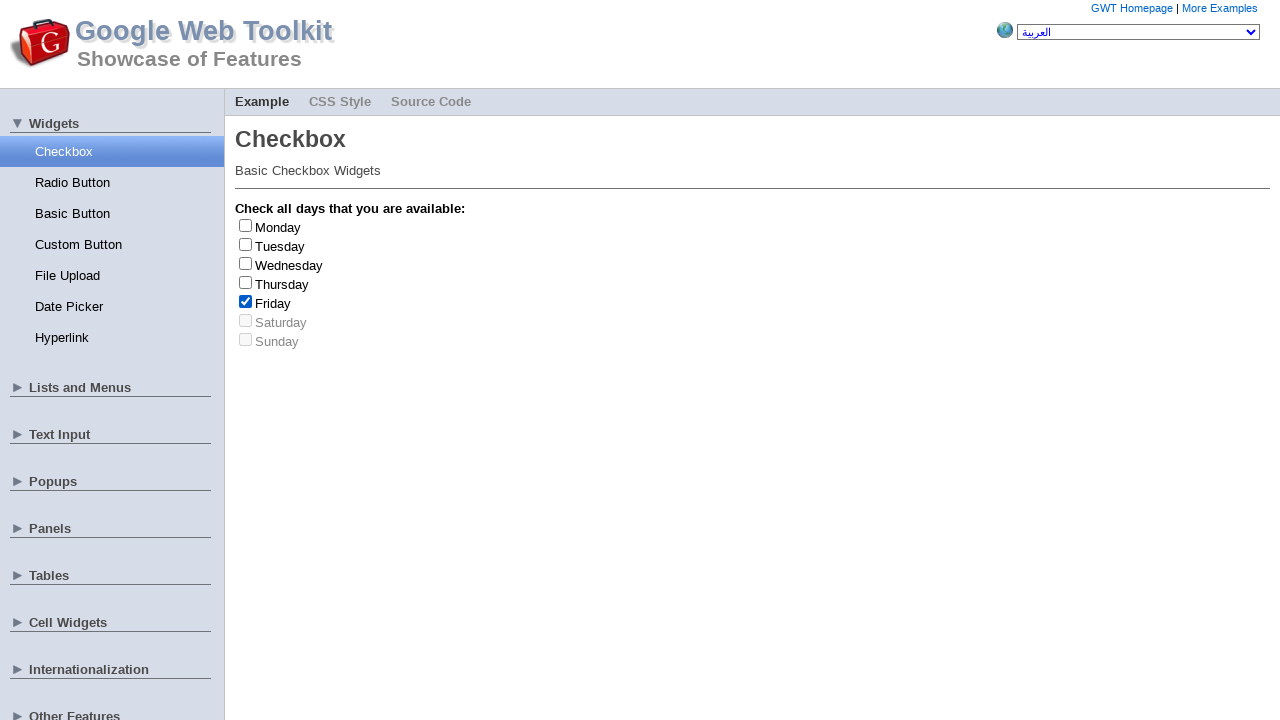

Friday checkbox checked (count: 1/3)
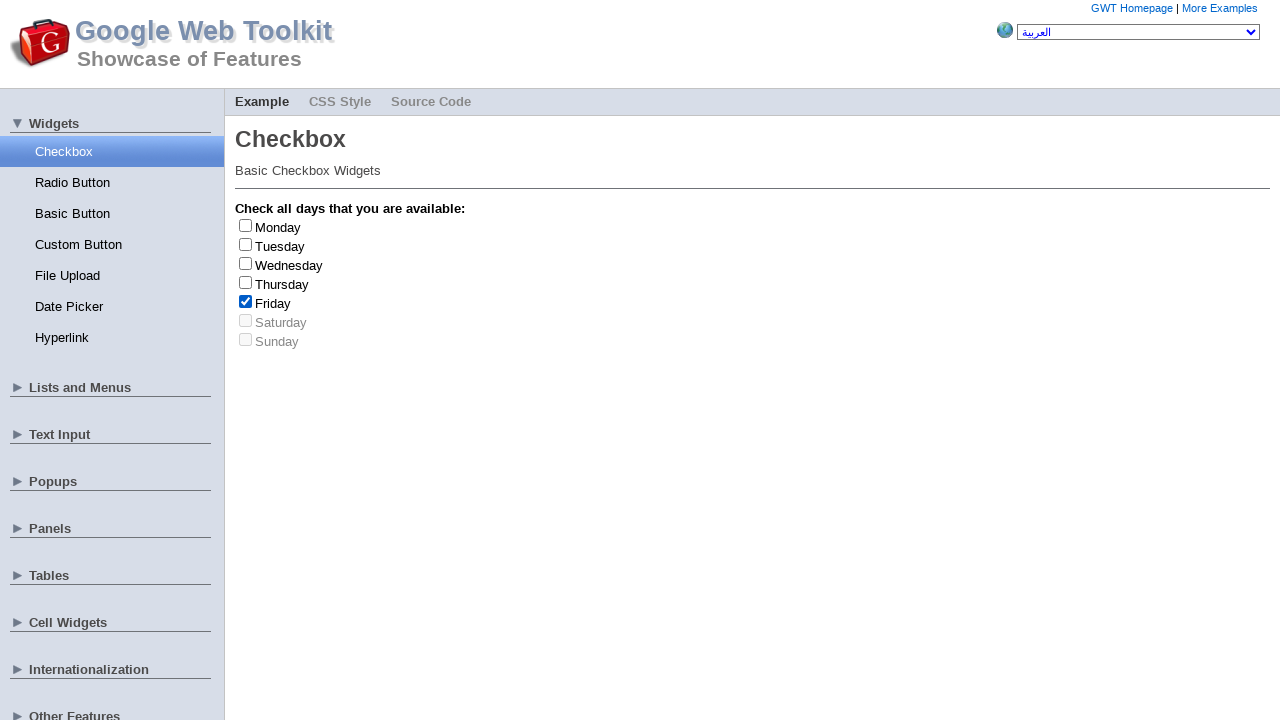

Unchecked Friday checkbox at (273, 303) on .gwt-CheckBox>label >> nth=4
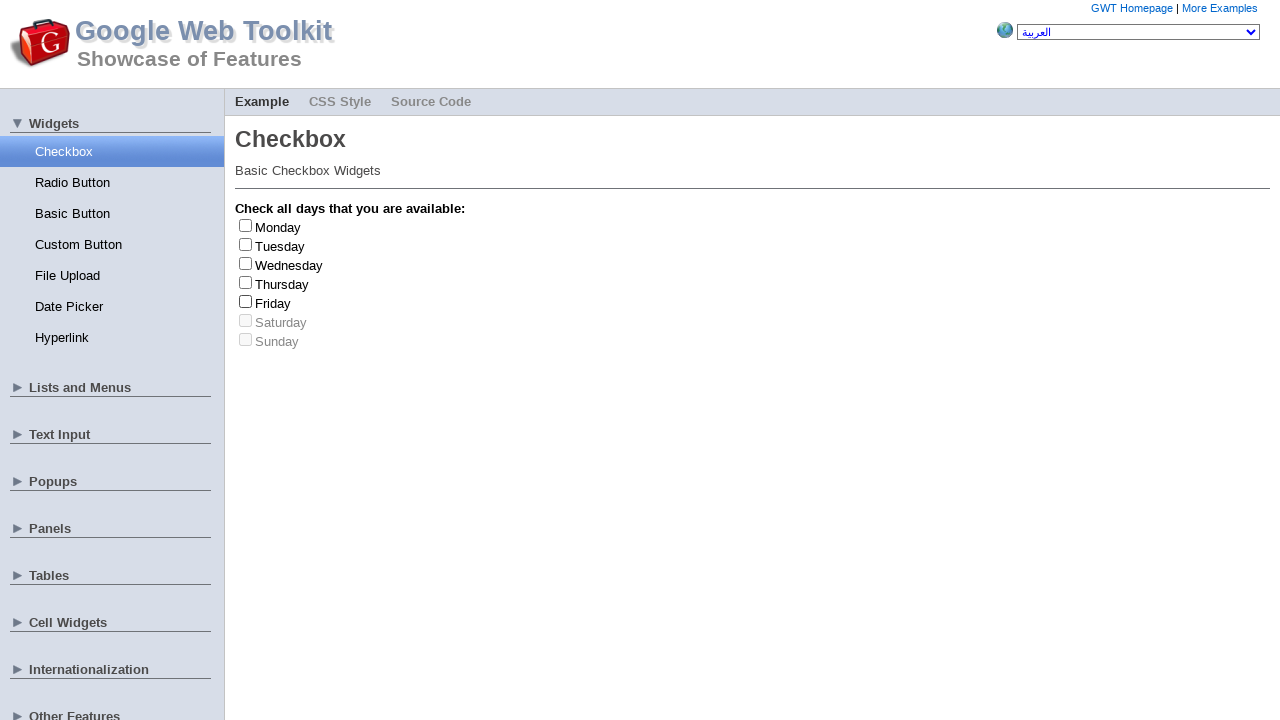

Randomly selected checkbox at index 5
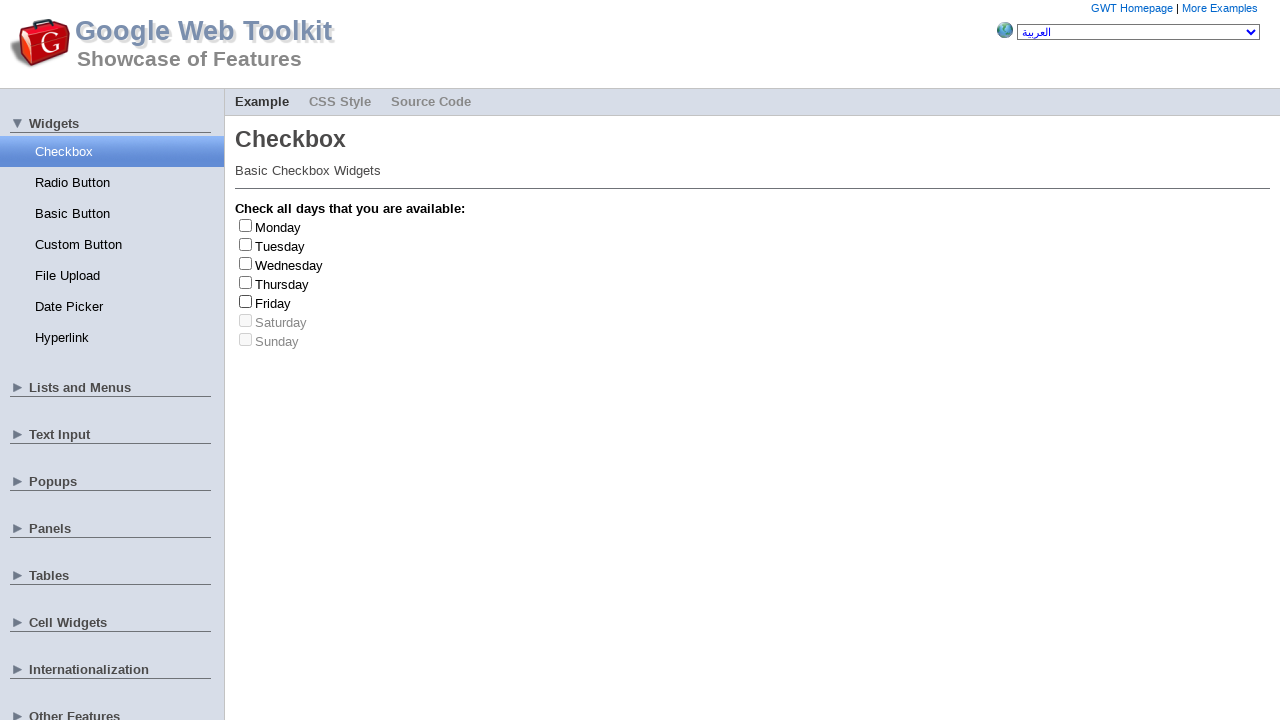

Randomly selected checkbox at index 4
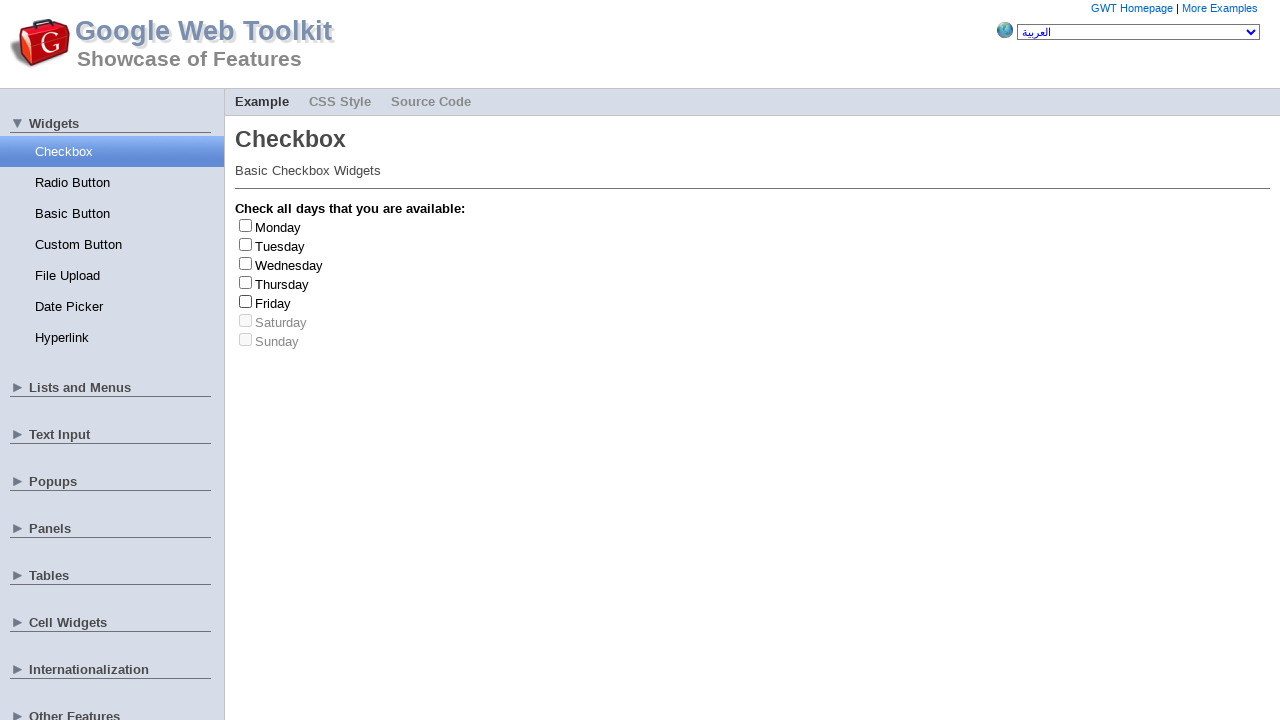

Clicked checkbox label for Friday at (273, 303) on .gwt-CheckBox>label >> nth=4
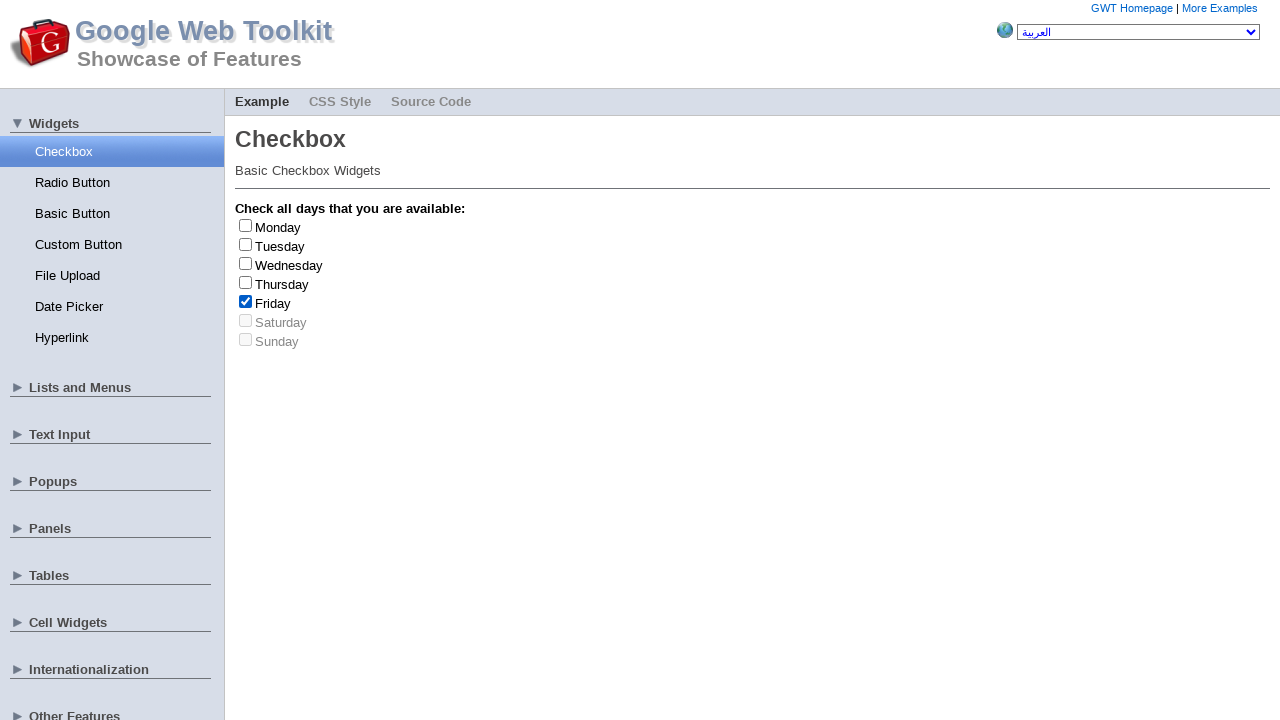

Friday checkbox checked (count: 2/3)
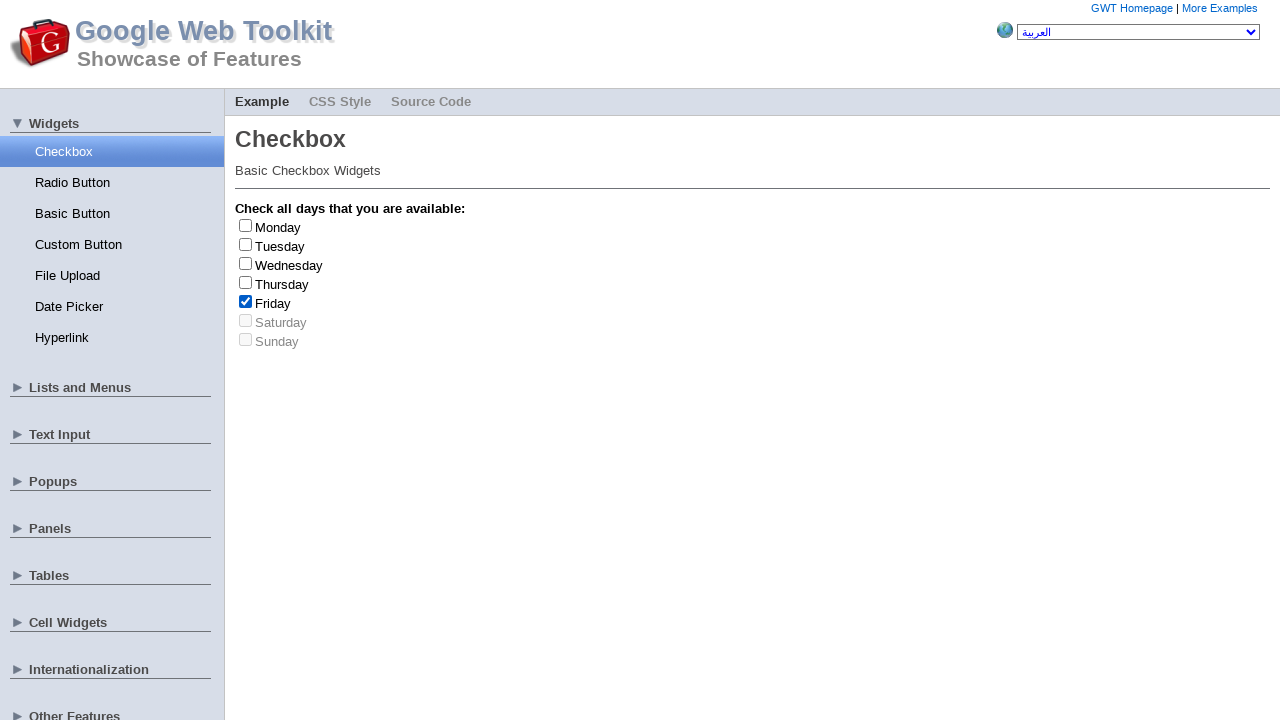

Unchecked Friday checkbox at (273, 303) on .gwt-CheckBox>label >> nth=4
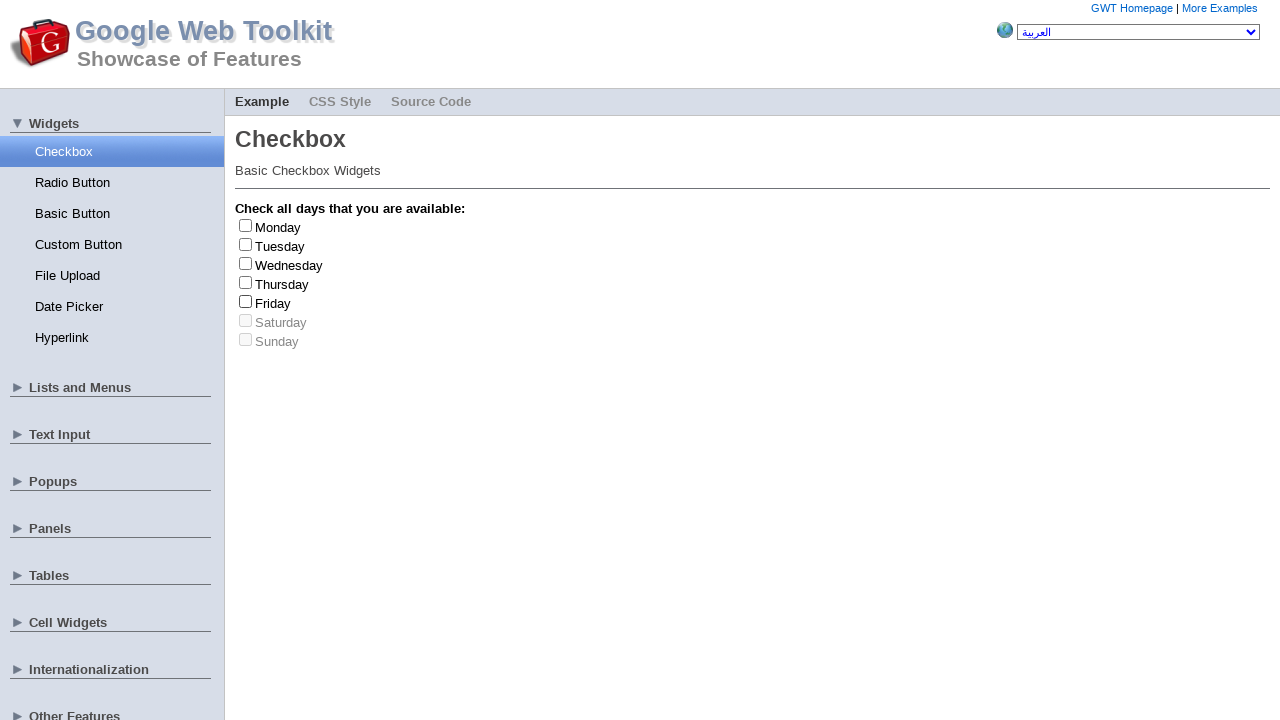

Randomly selected checkbox at index 1
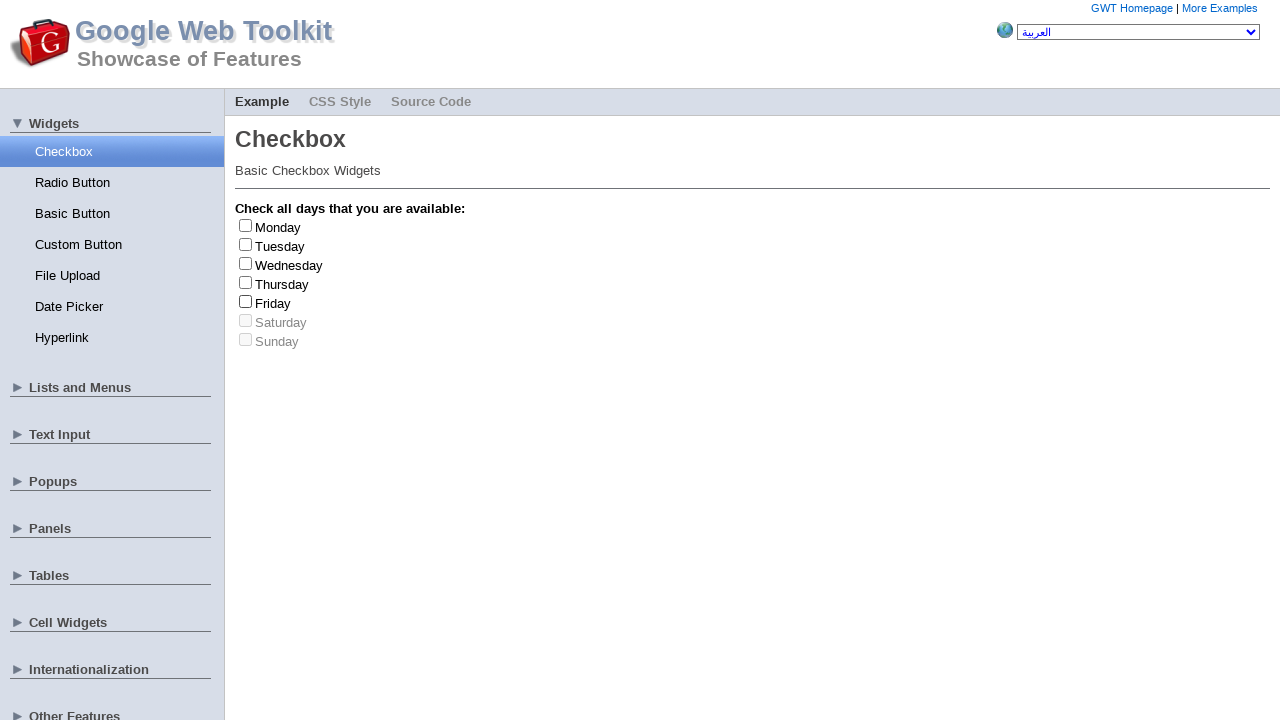

Clicked checkbox label for Tuesday at (280, 246) on .gwt-CheckBox>label >> nth=1
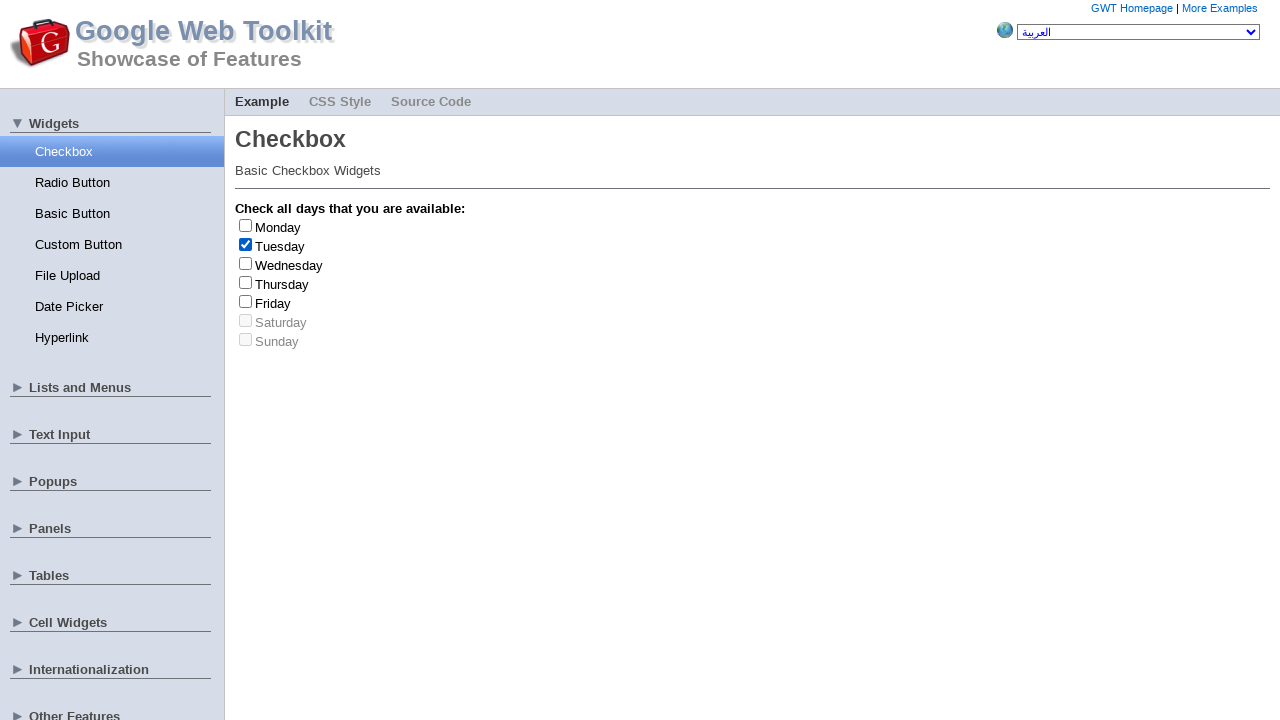

Unchecked Tuesday checkbox at (280, 246) on .gwt-CheckBox>label >> nth=1
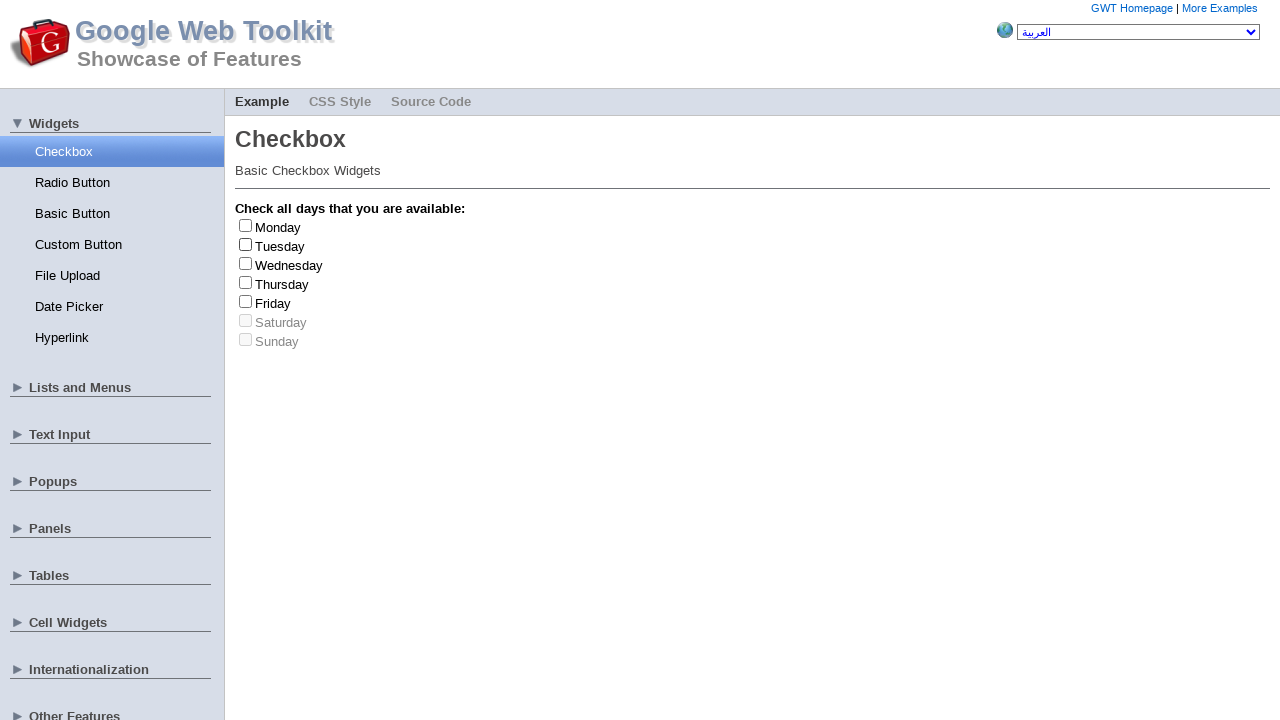

Randomly selected checkbox at index 1
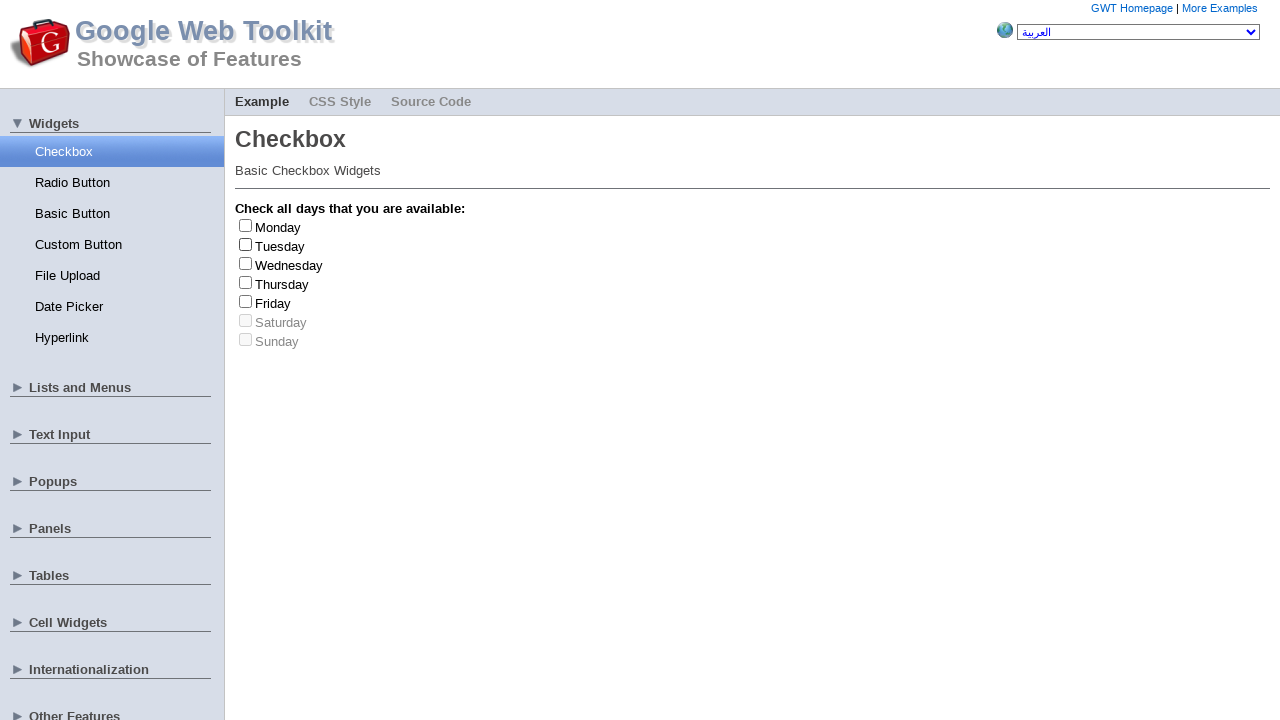

Clicked checkbox label for Tuesday at (280, 246) on .gwt-CheckBox>label >> nth=1
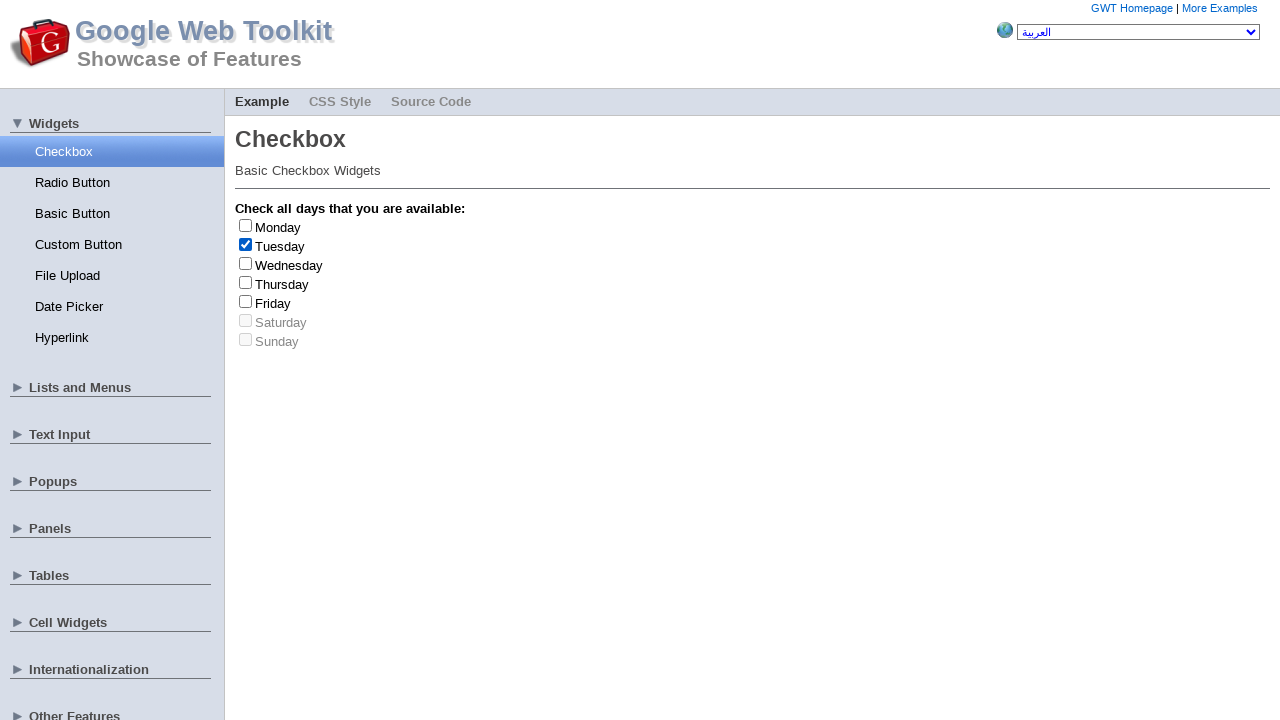

Unchecked Tuesday checkbox at (280, 246) on .gwt-CheckBox>label >> nth=1
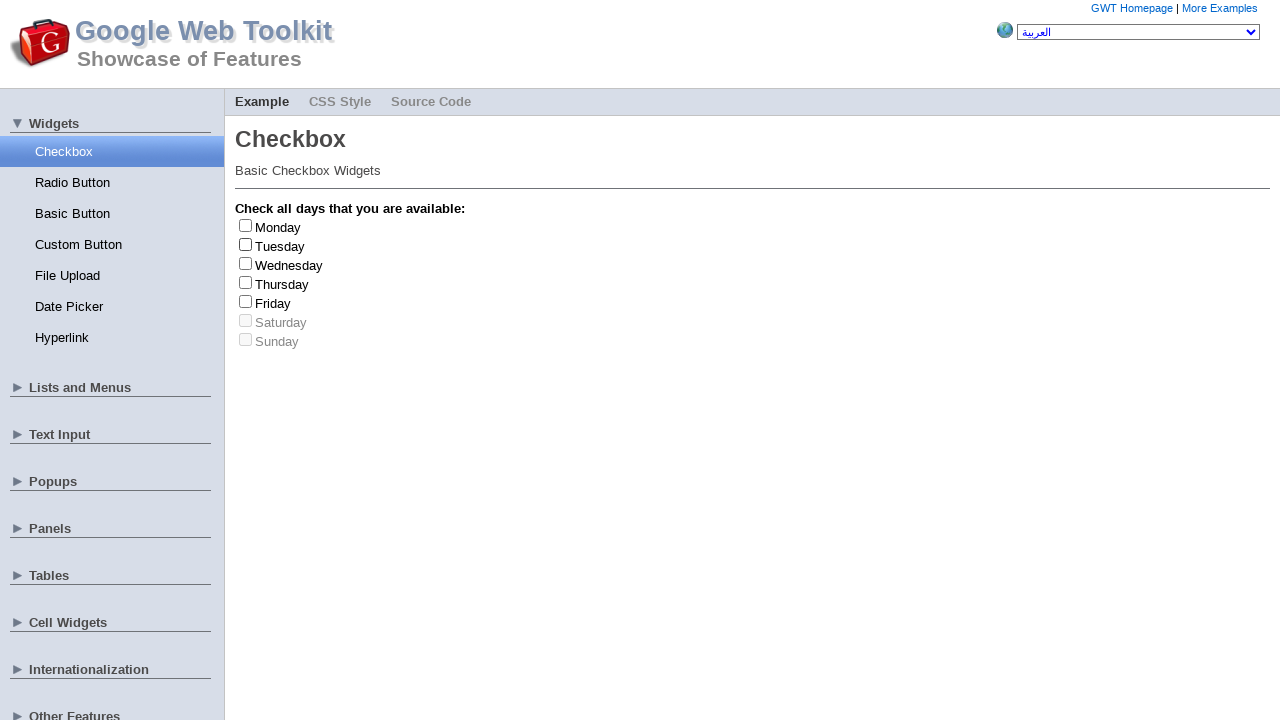

Randomly selected checkbox at index 3
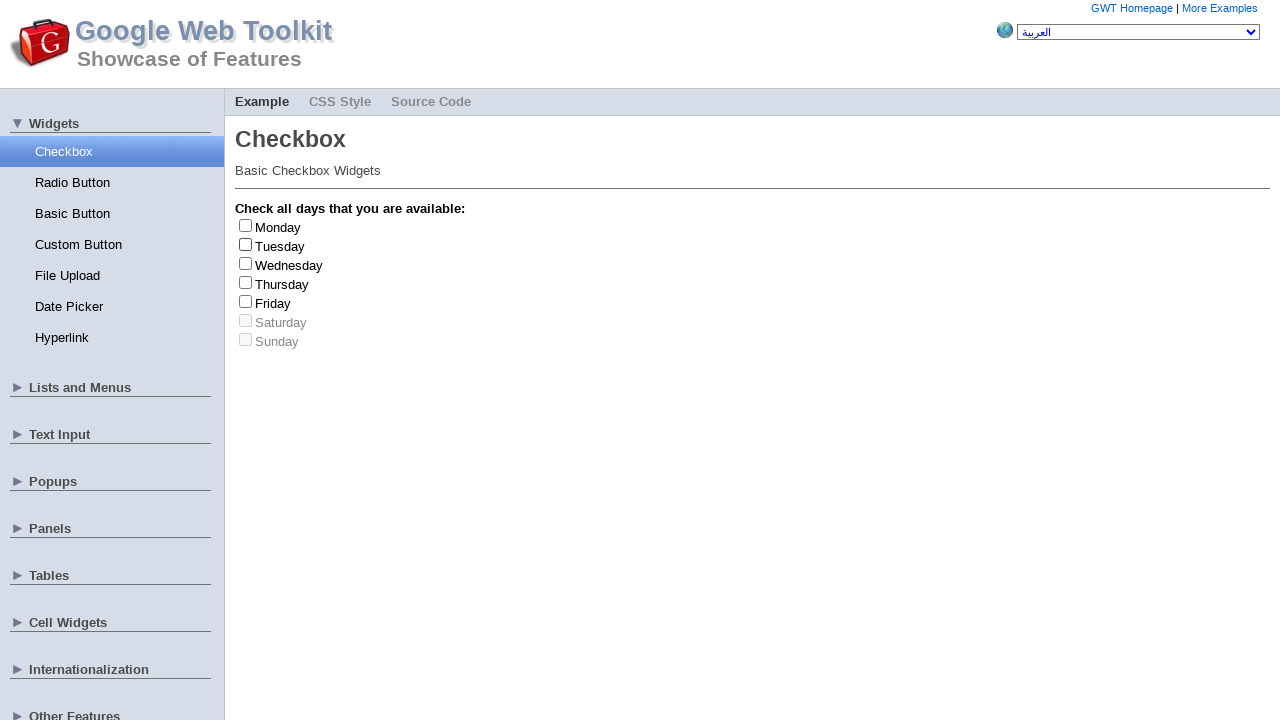

Clicked checkbox label for Thursday at (282, 284) on .gwt-CheckBox>label >> nth=3
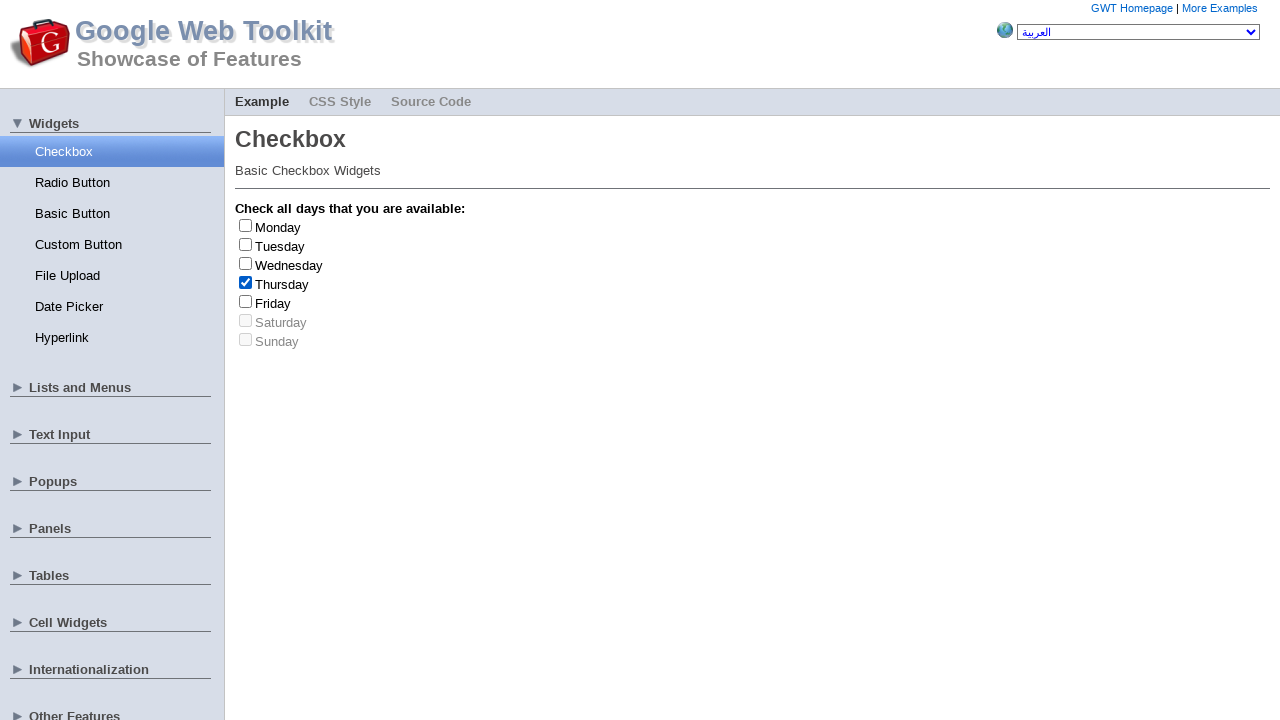

Unchecked Thursday checkbox at (282, 284) on .gwt-CheckBox>label >> nth=3
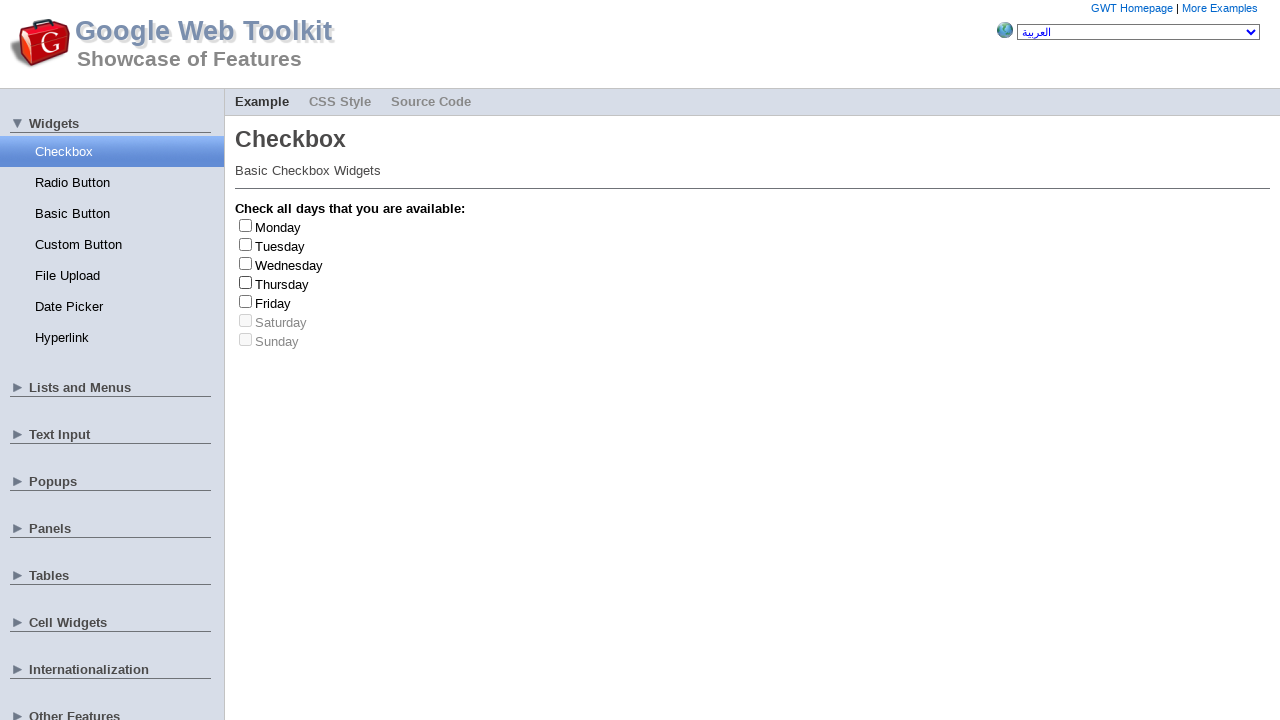

Randomly selected checkbox at index 1
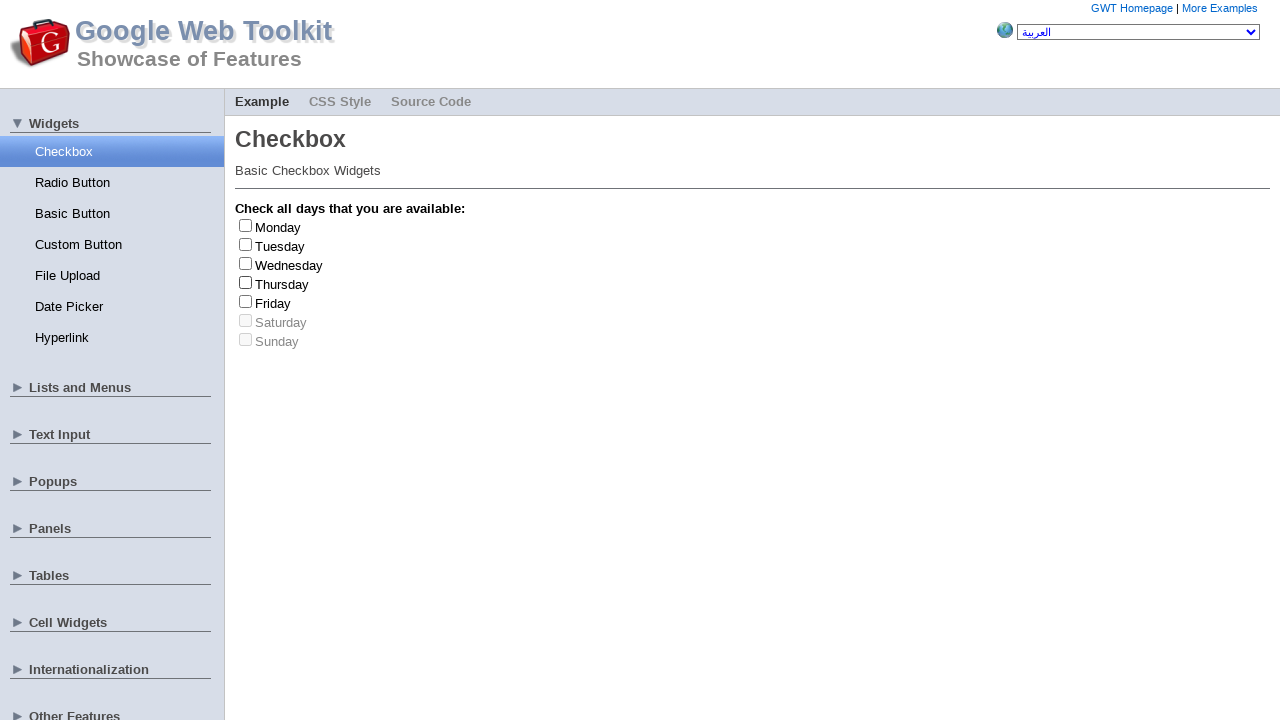

Clicked checkbox label for Tuesday at (280, 246) on .gwt-CheckBox>label >> nth=1
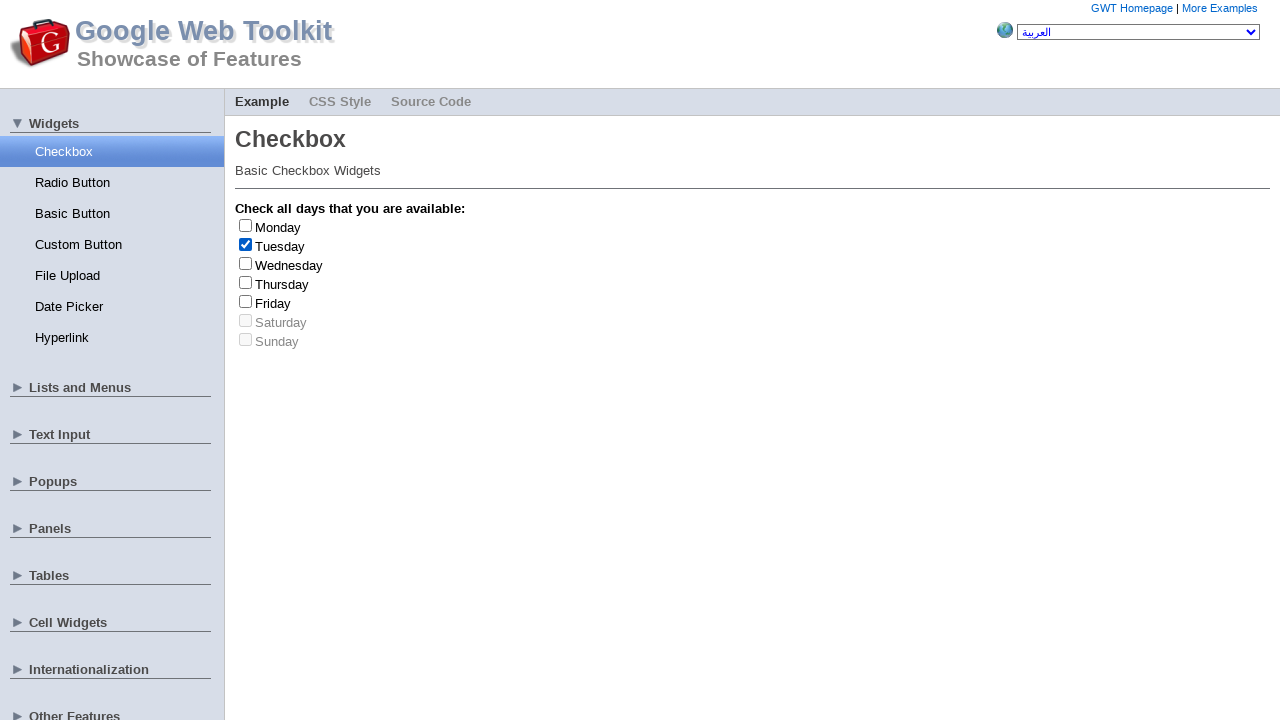

Unchecked Tuesday checkbox at (280, 246) on .gwt-CheckBox>label >> nth=1
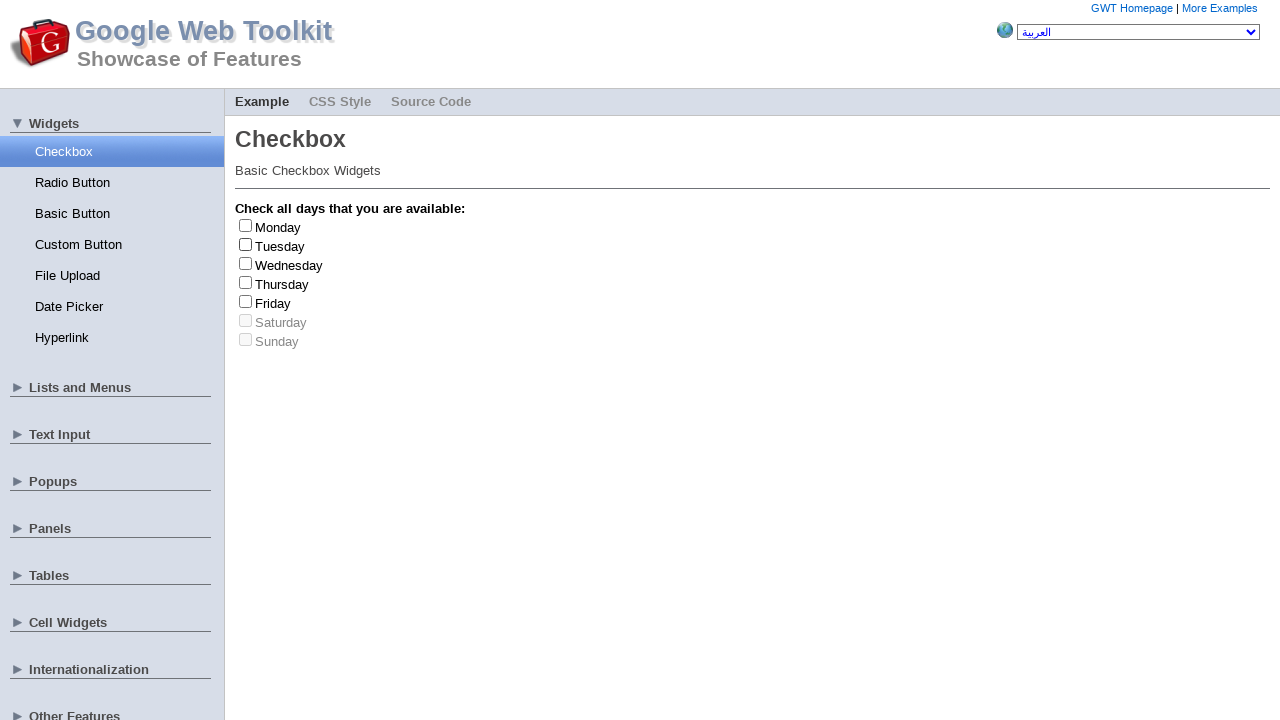

Randomly selected checkbox at index 3
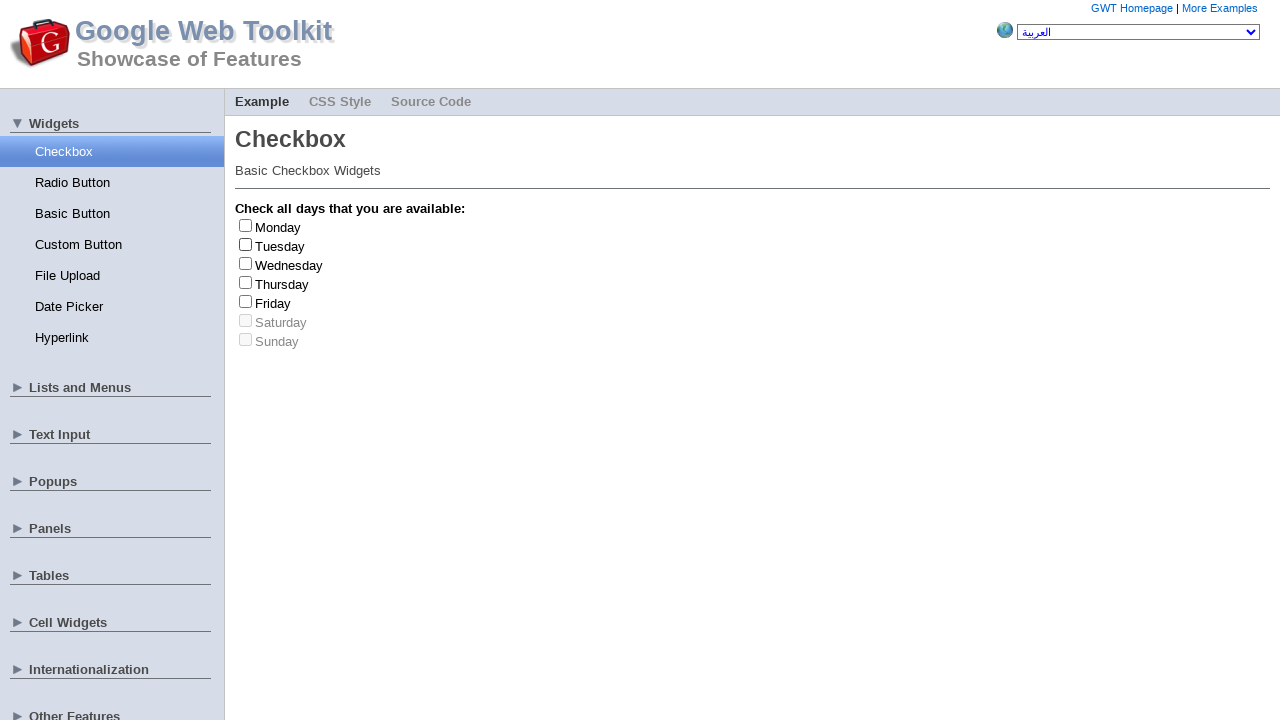

Clicked checkbox label for Thursday at (282, 284) on .gwt-CheckBox>label >> nth=3
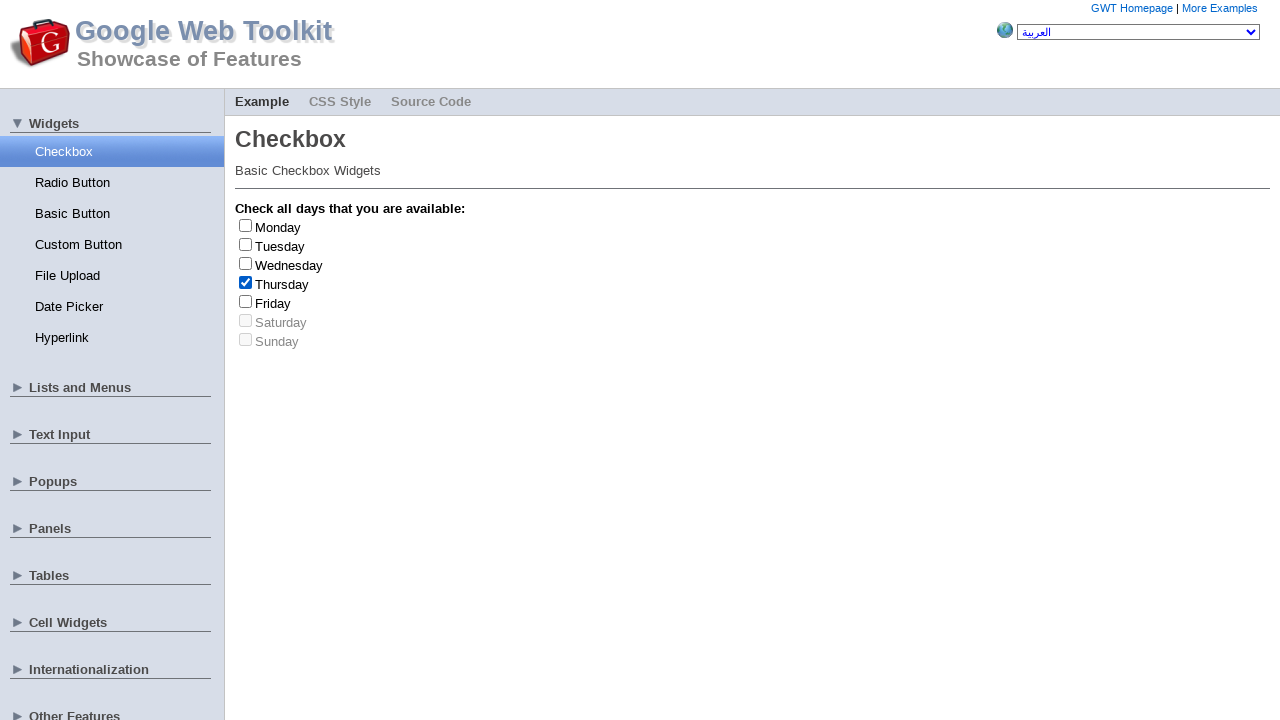

Unchecked Thursday checkbox at (282, 284) on .gwt-CheckBox>label >> nth=3
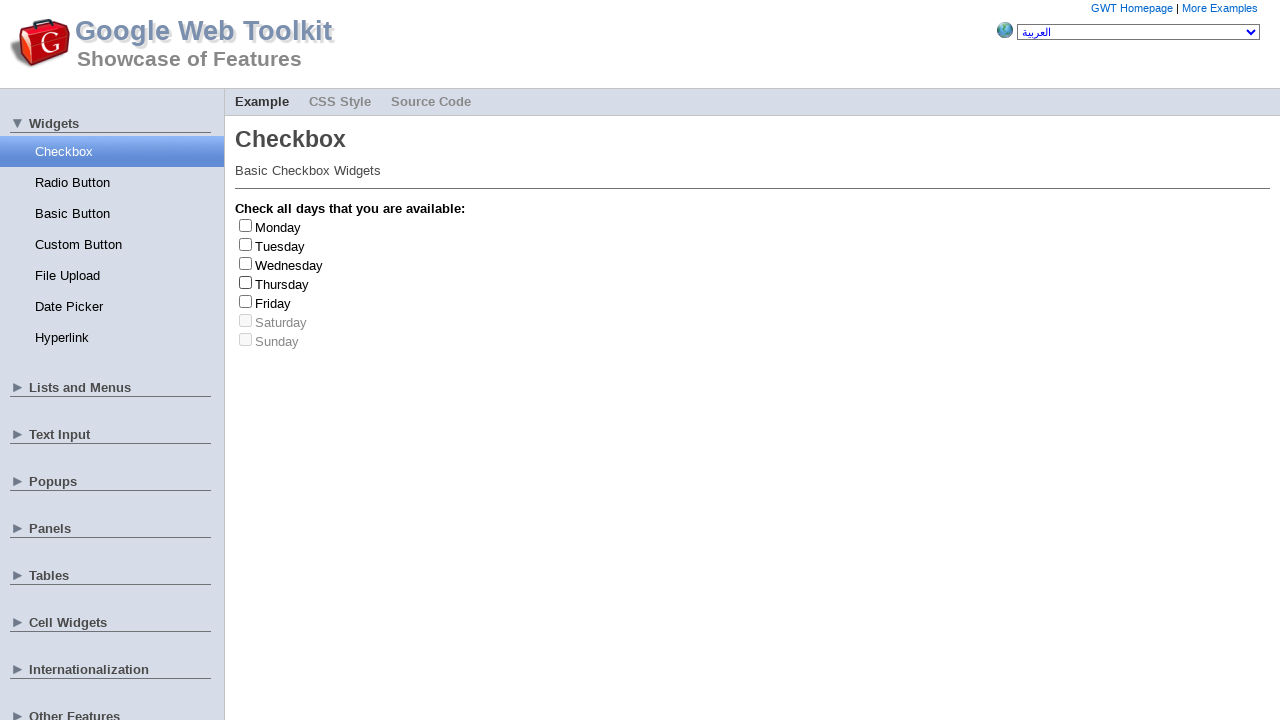

Randomly selected checkbox at index 3
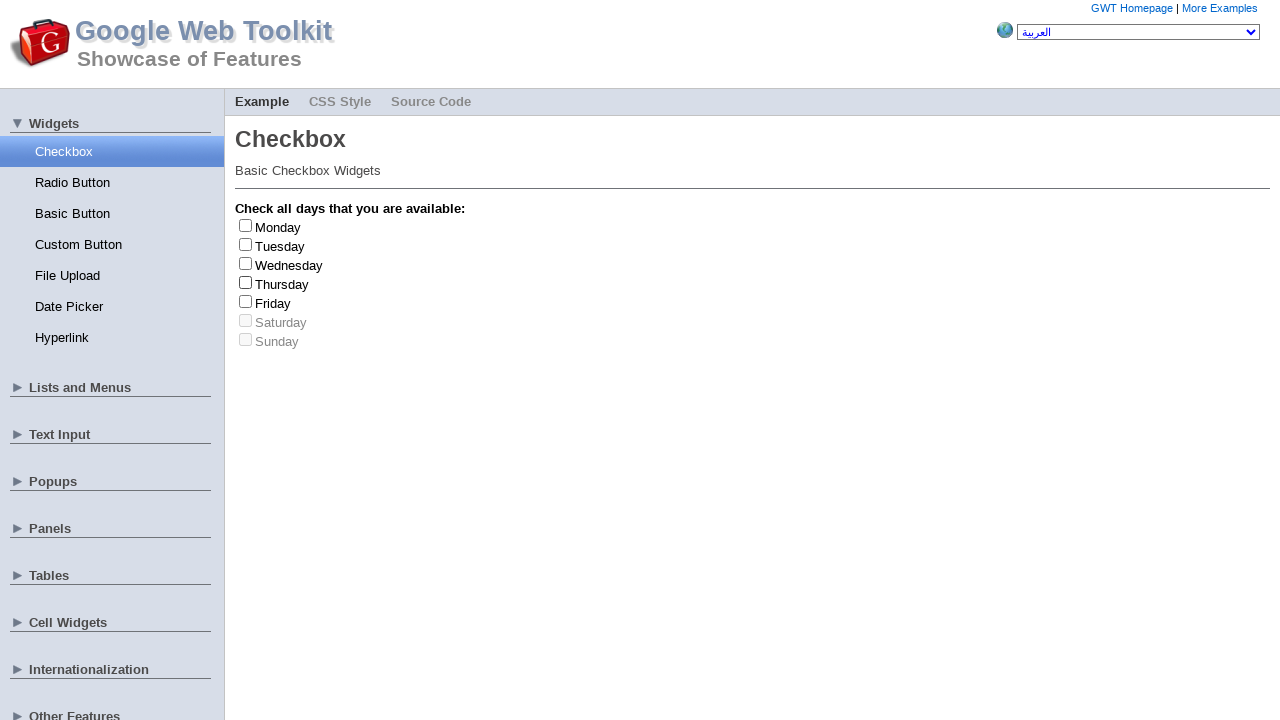

Clicked checkbox label for Thursday at (282, 284) on .gwt-CheckBox>label >> nth=3
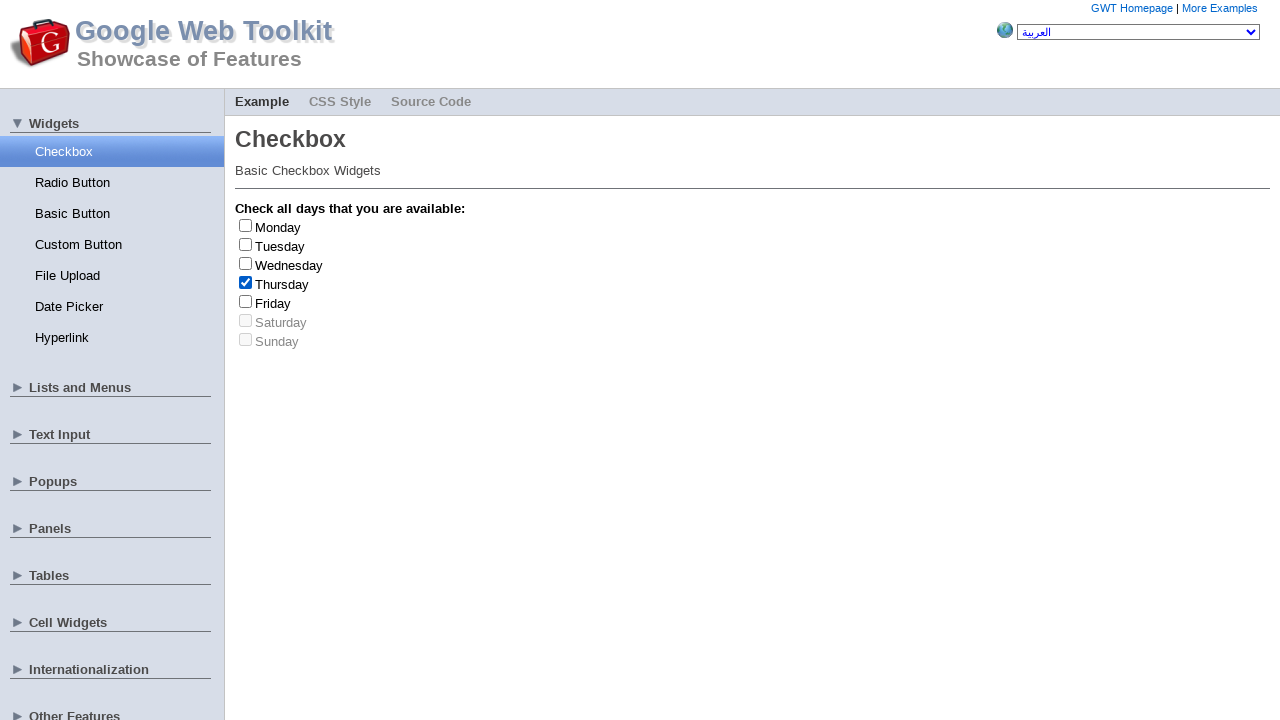

Unchecked Thursday checkbox at (282, 284) on .gwt-CheckBox>label >> nth=3
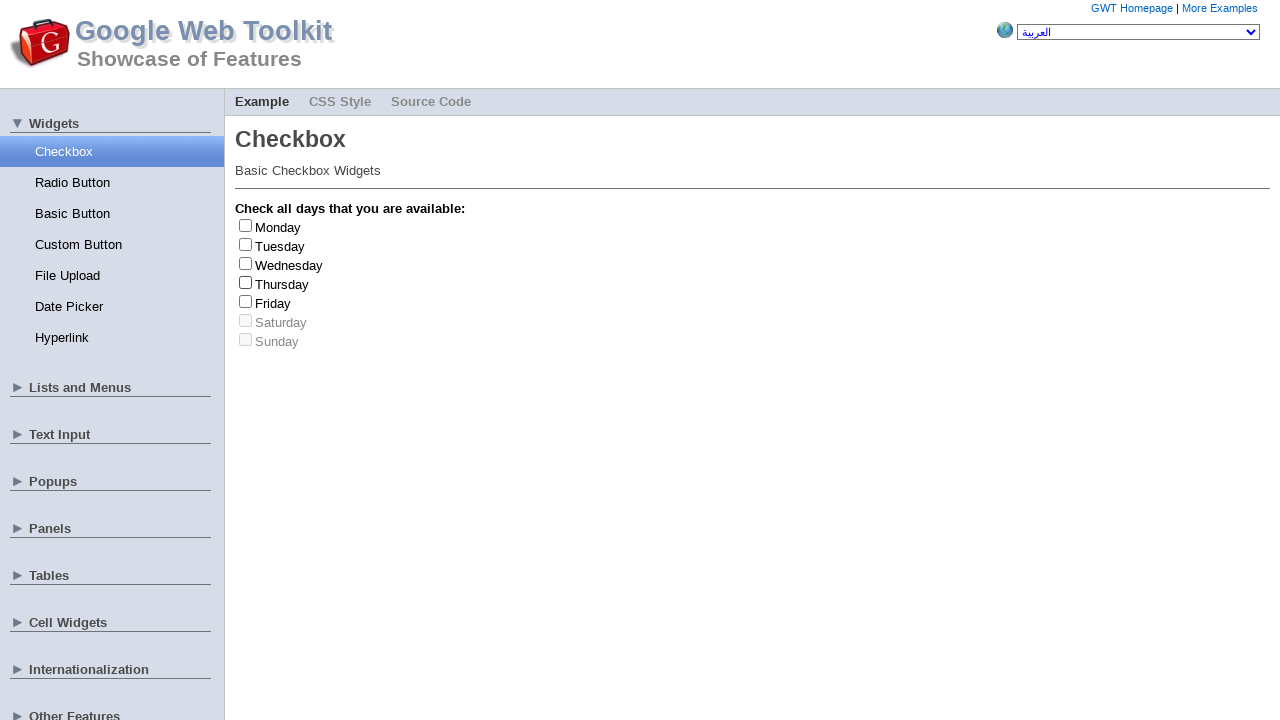

Randomly selected checkbox at index 3
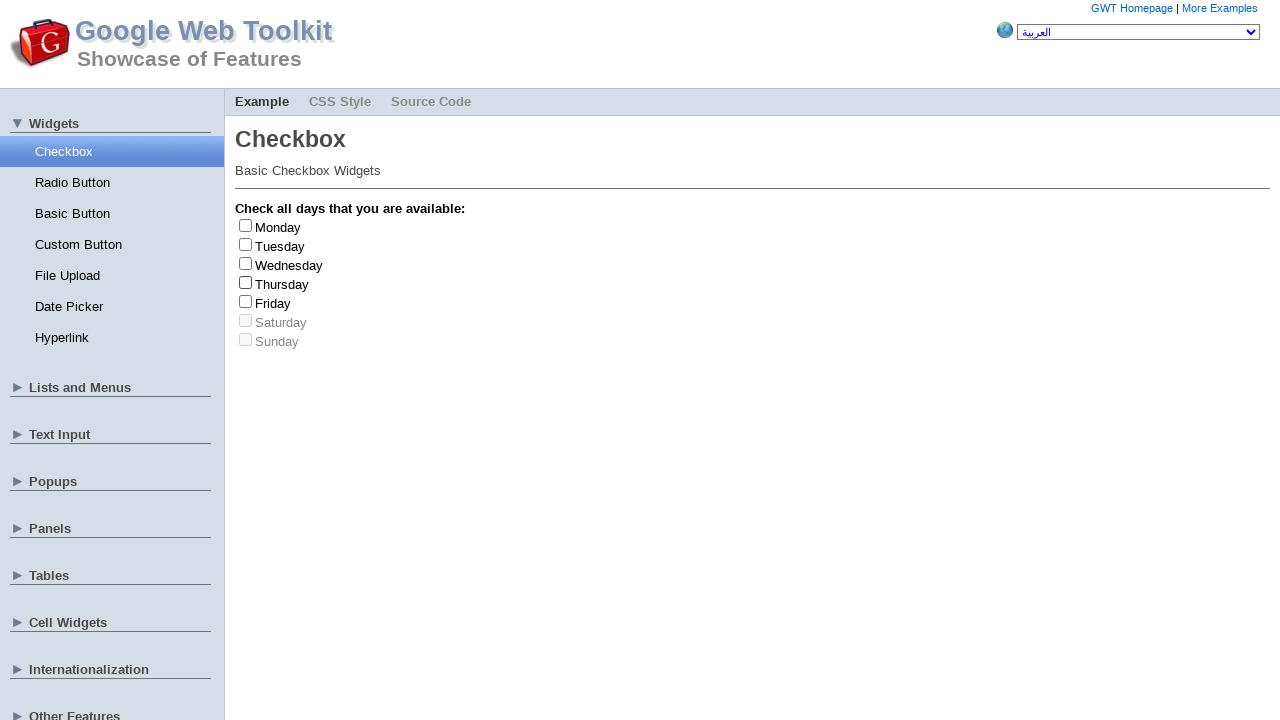

Clicked checkbox label for Thursday at (282, 284) on .gwt-CheckBox>label >> nth=3
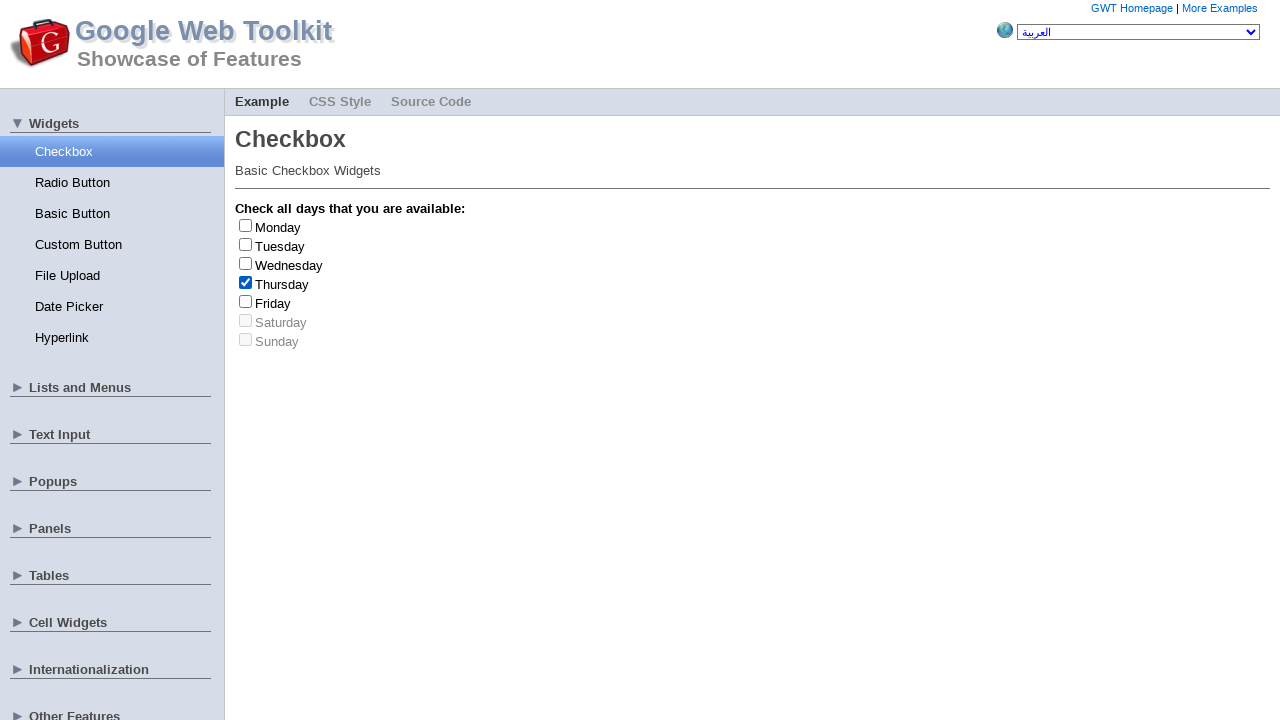

Unchecked Thursday checkbox at (282, 284) on .gwt-CheckBox>label >> nth=3
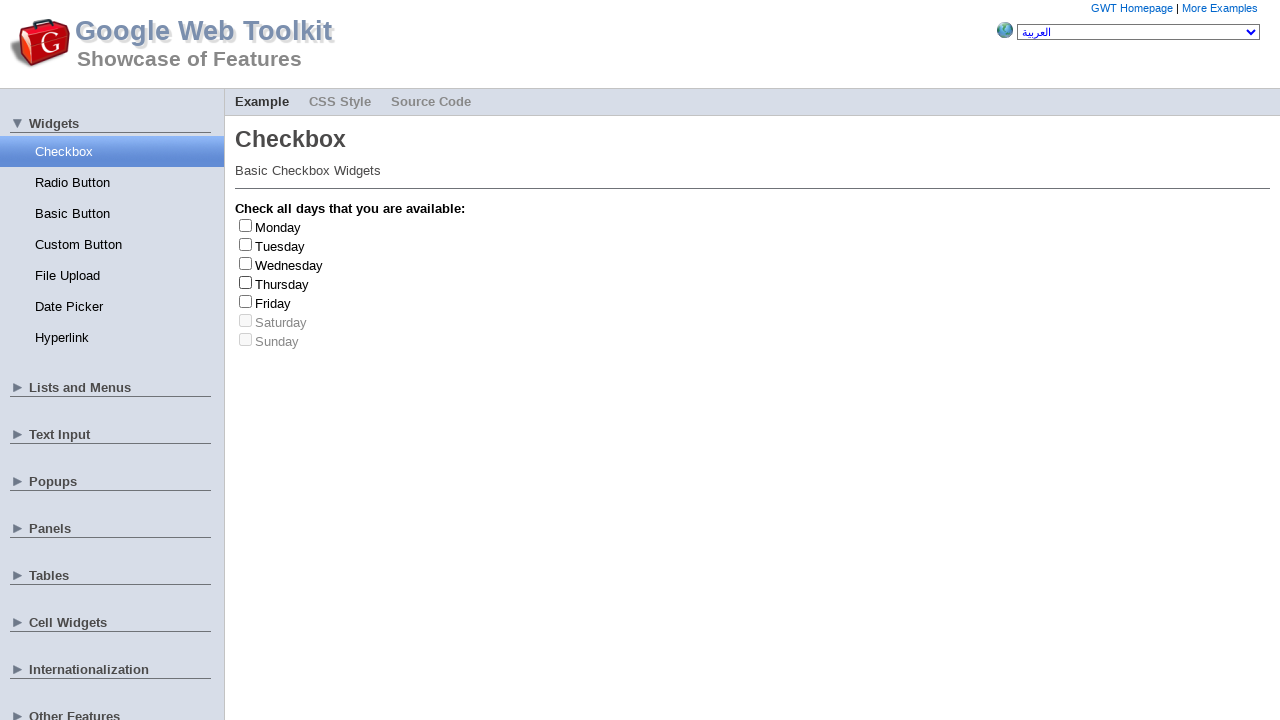

Randomly selected checkbox at index 5
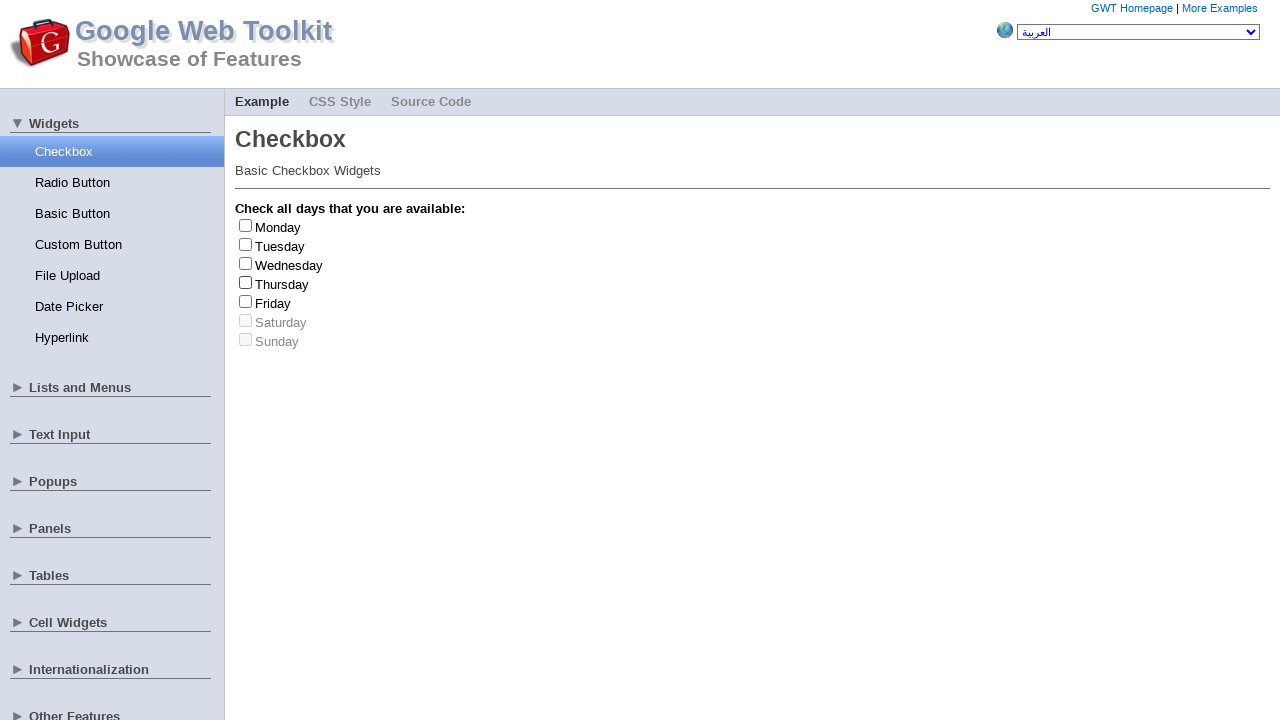

Randomly selected checkbox at index 1
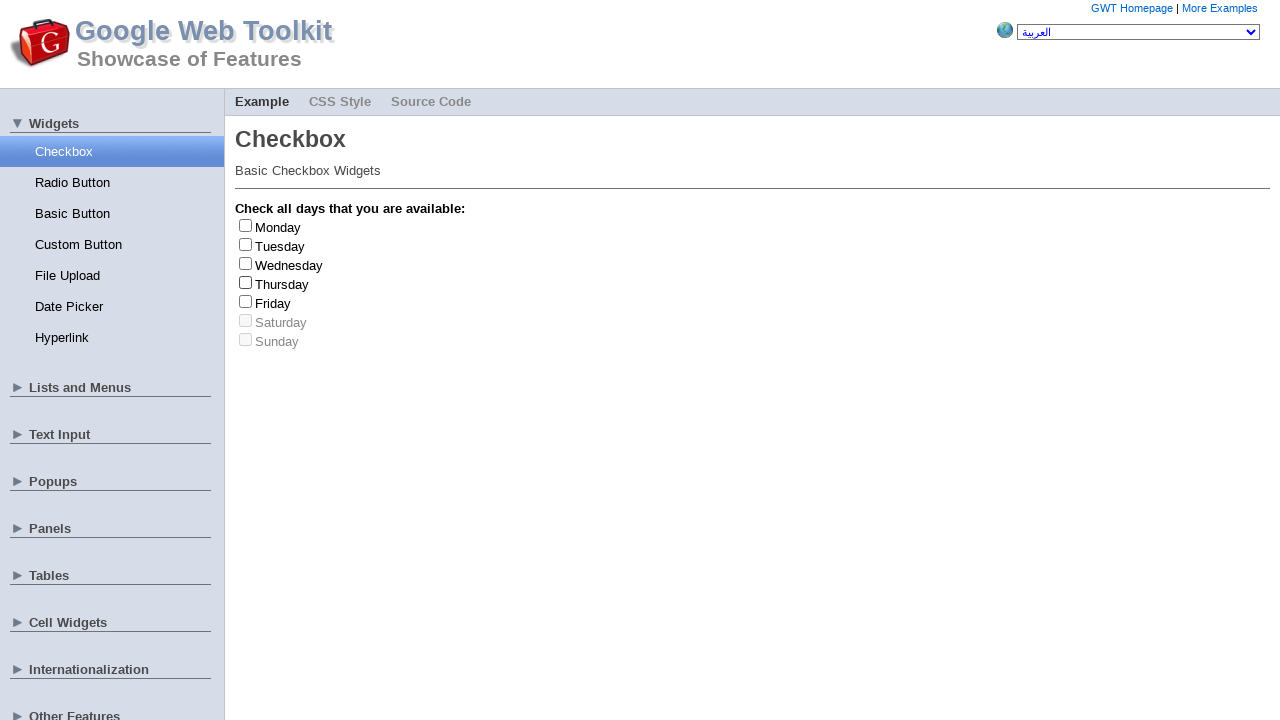

Clicked checkbox label for Tuesday at (280, 246) on .gwt-CheckBox>label >> nth=1
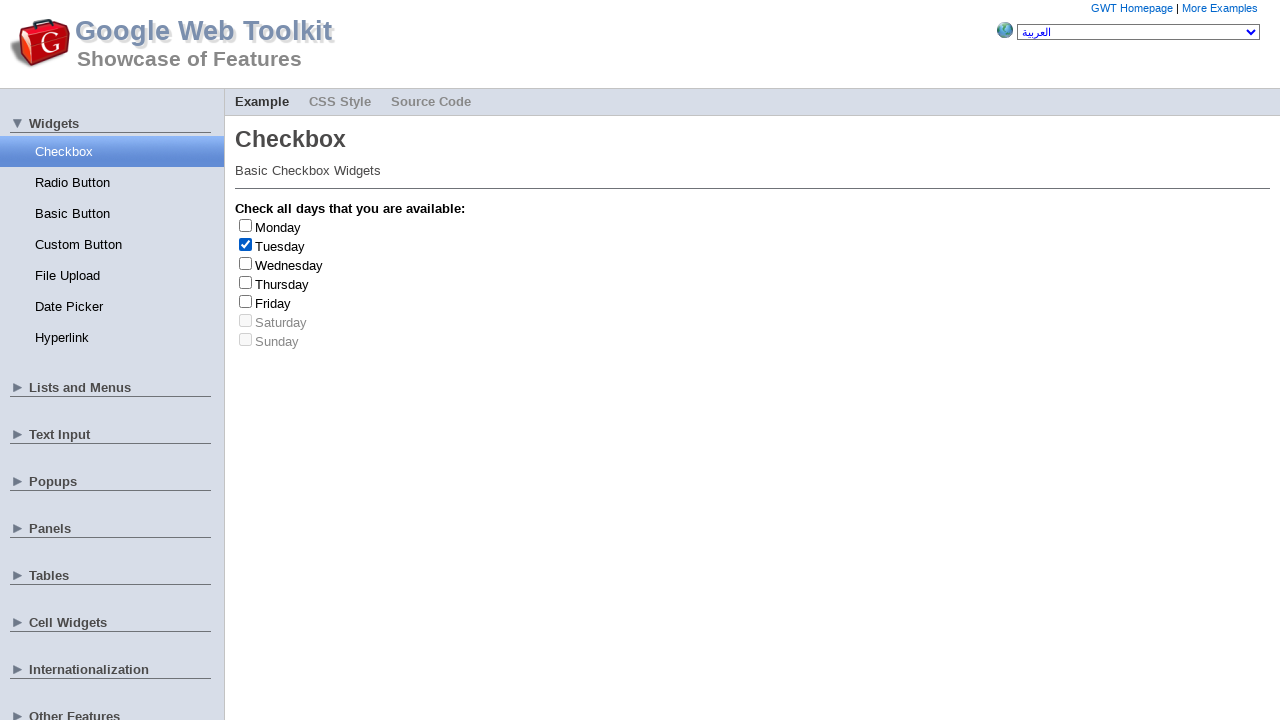

Unchecked Tuesday checkbox at (280, 246) on .gwt-CheckBox>label >> nth=1
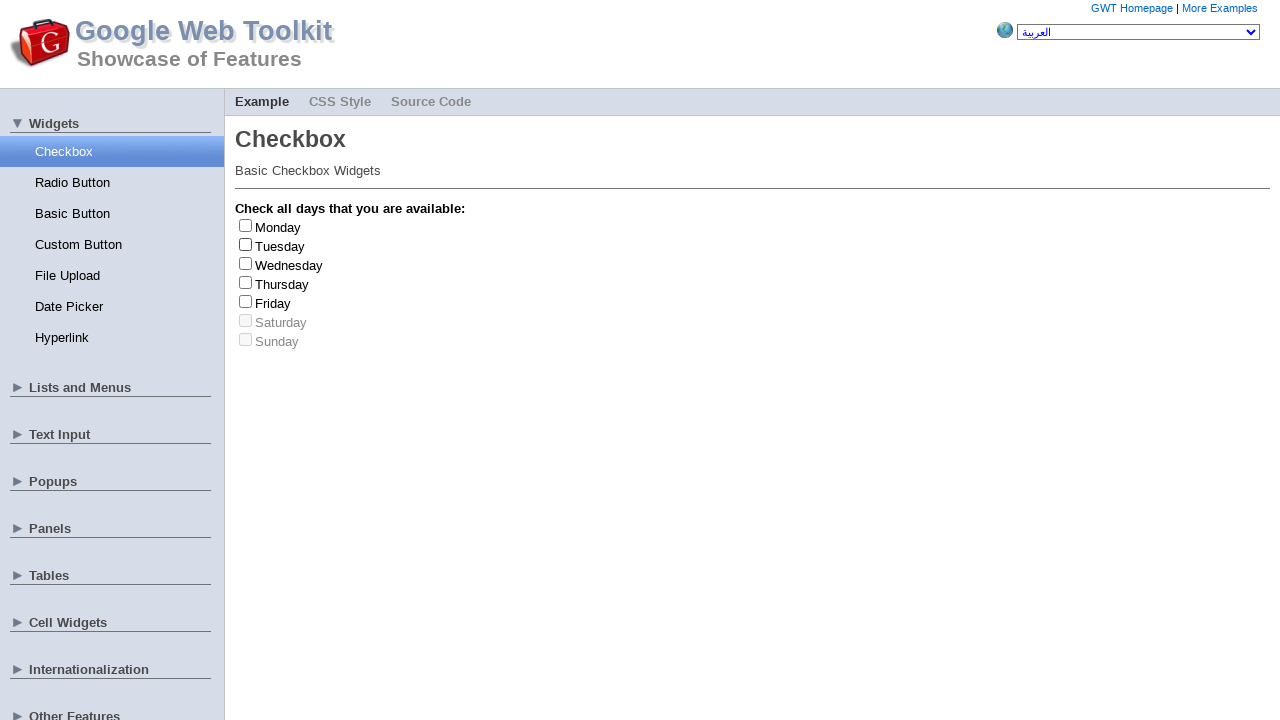

Randomly selected checkbox at index 5
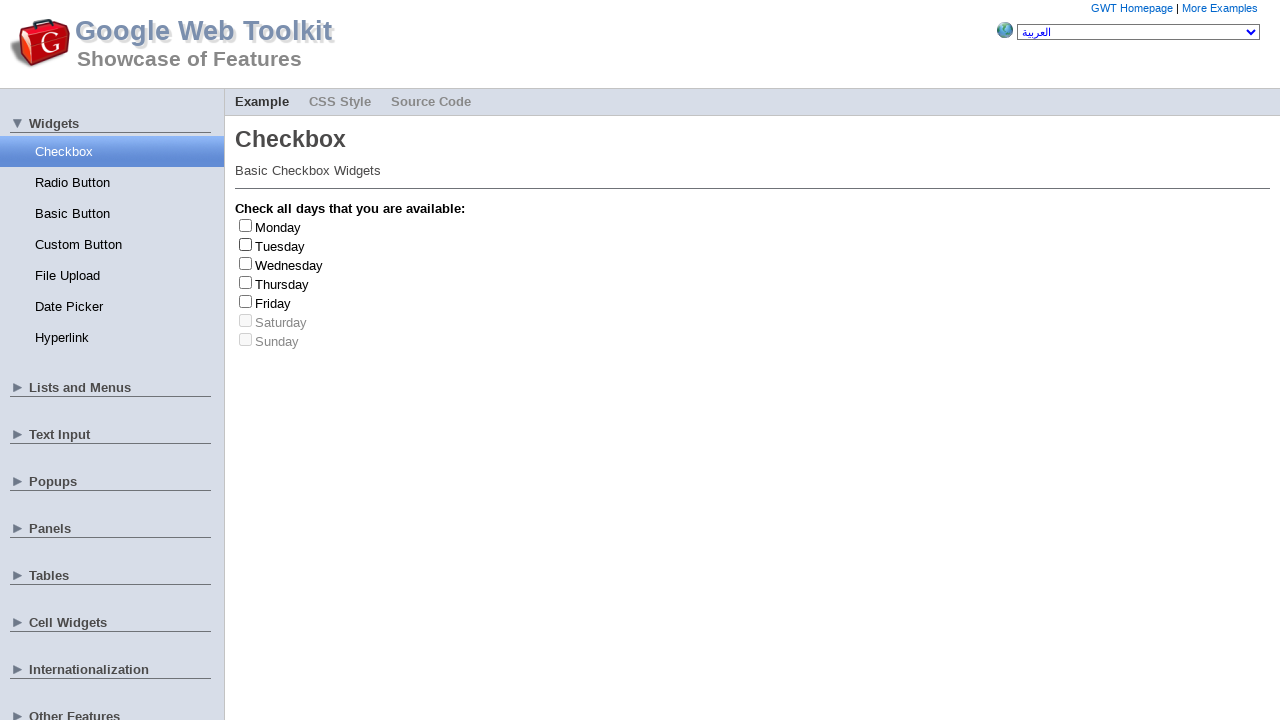

Randomly selected checkbox at index 0
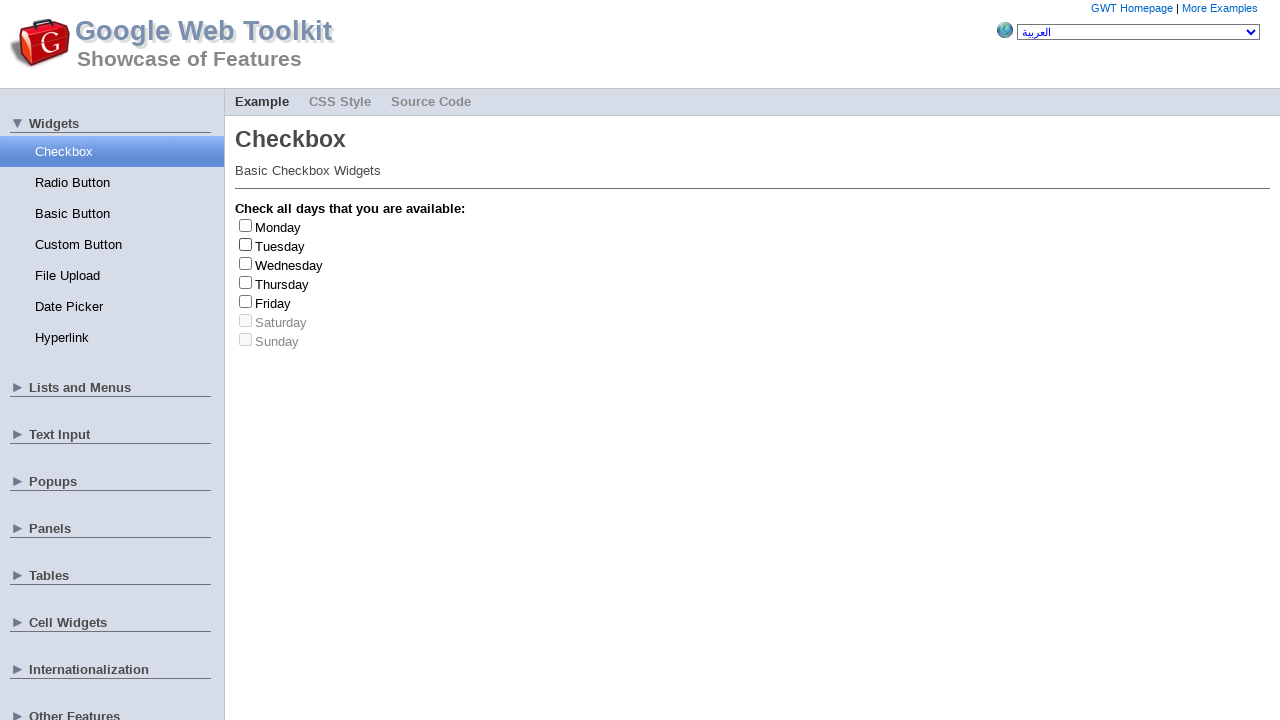

Clicked checkbox label for Monday at (278, 227) on .gwt-CheckBox>label >> nth=0
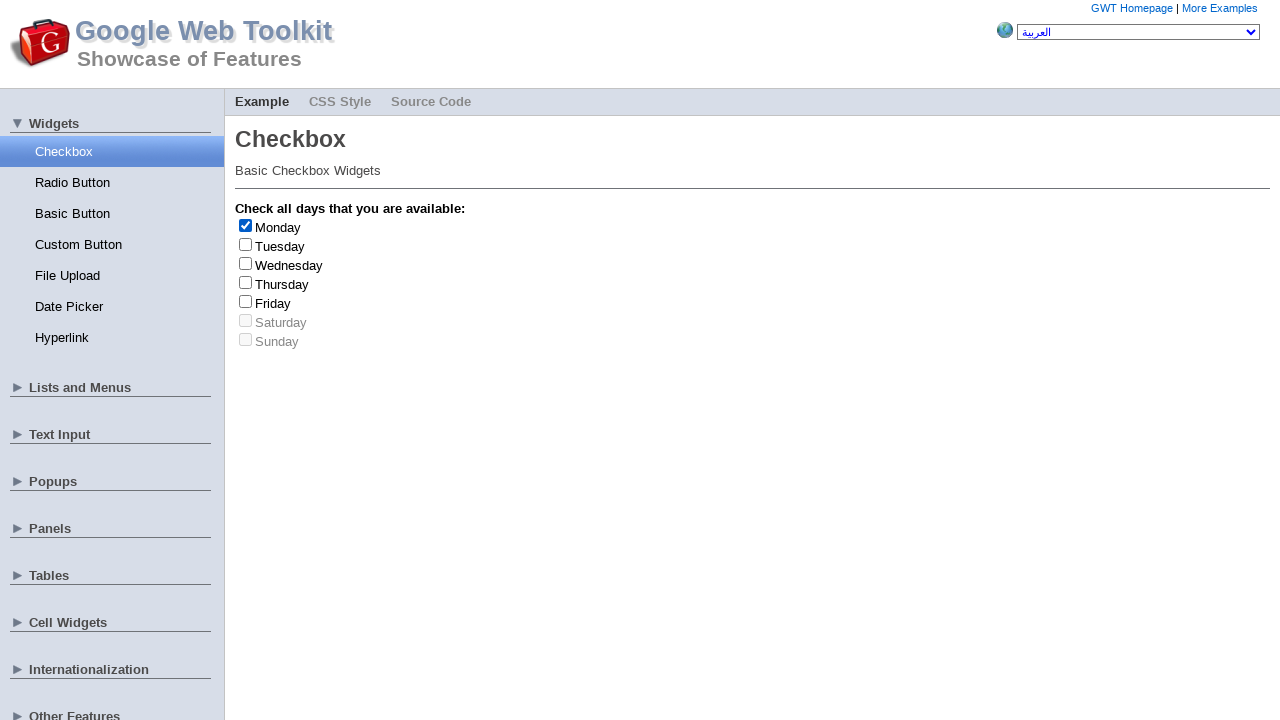

Unchecked Monday checkbox at (278, 227) on .gwt-CheckBox>label >> nth=0
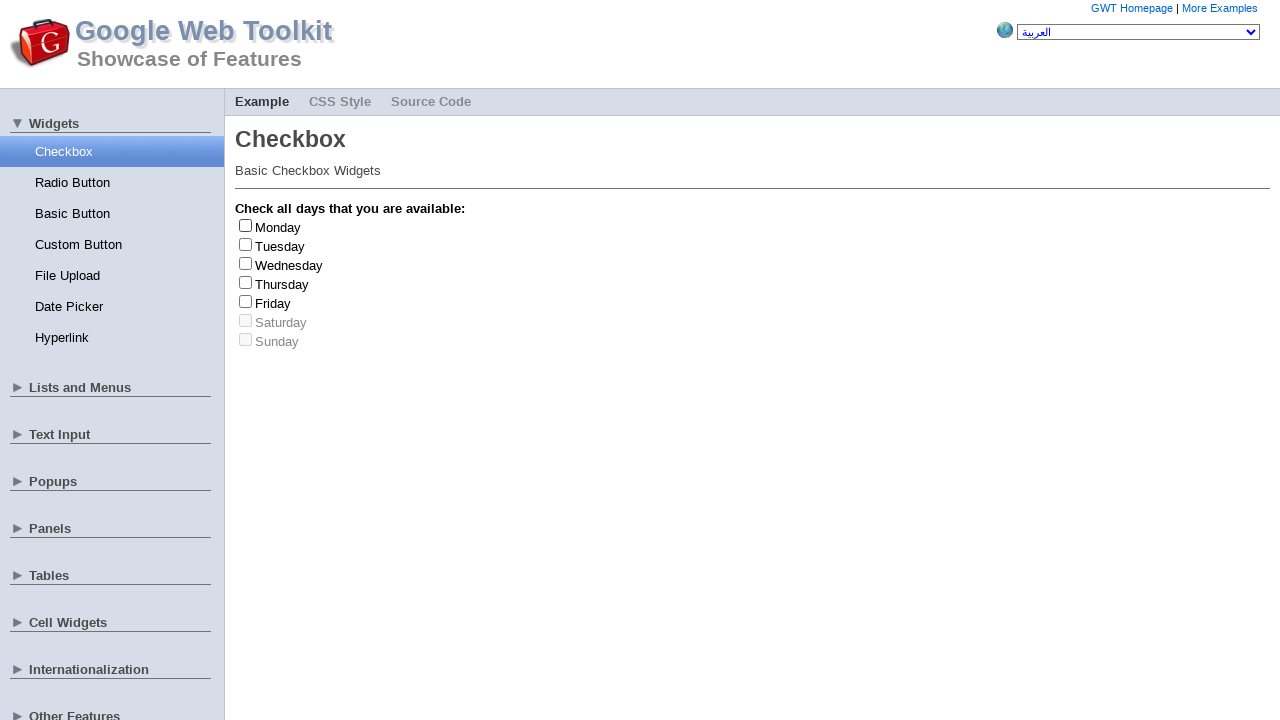

Randomly selected checkbox at index 3
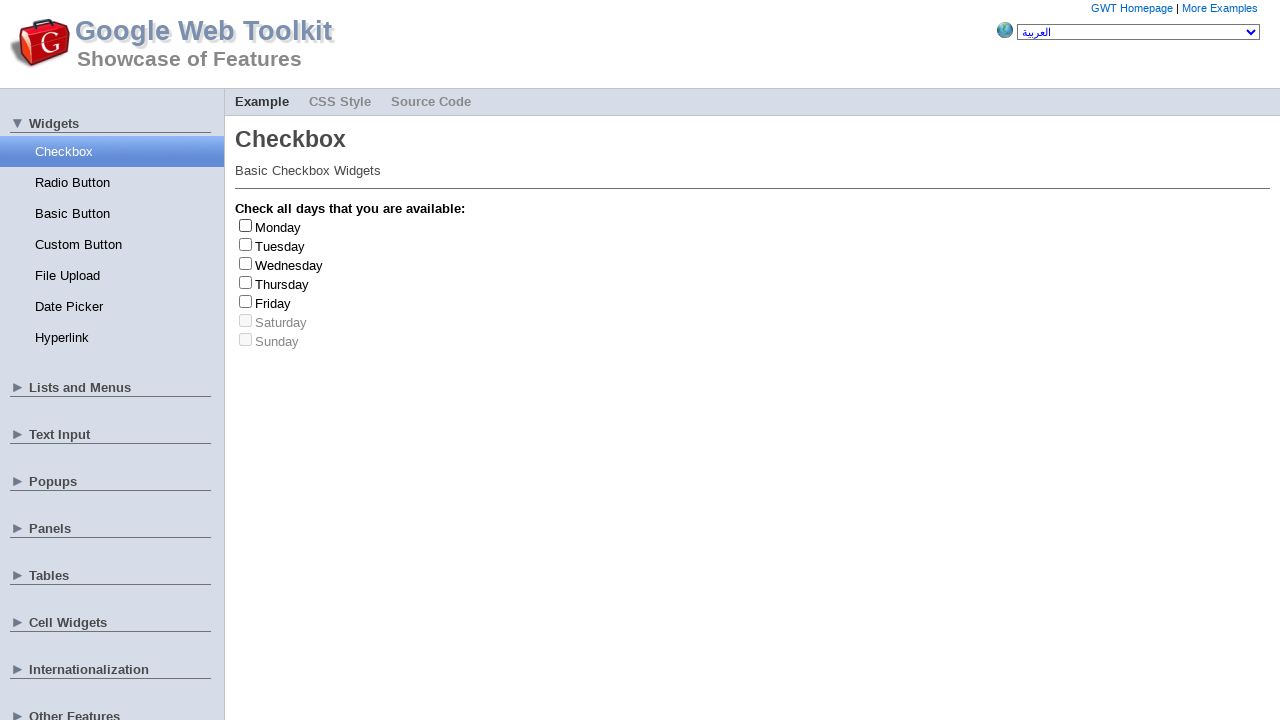

Clicked checkbox label for Thursday at (282, 284) on .gwt-CheckBox>label >> nth=3
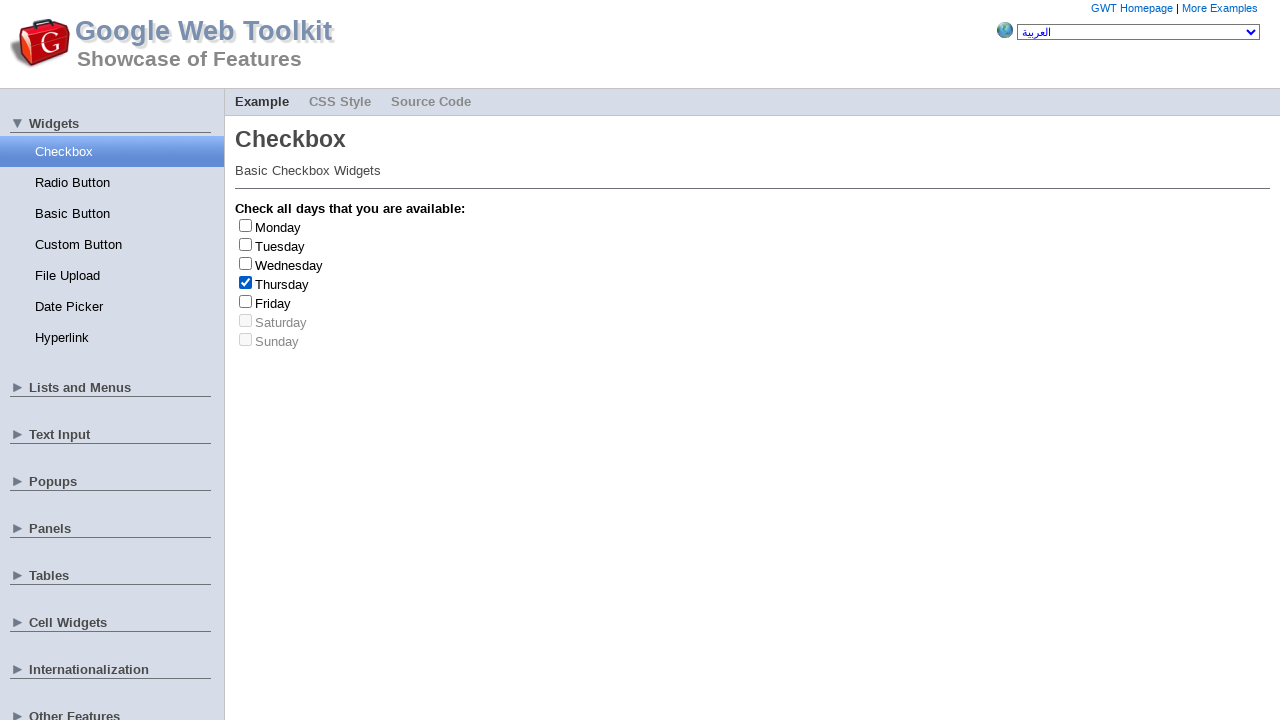

Unchecked Thursday checkbox at (282, 284) on .gwt-CheckBox>label >> nth=3
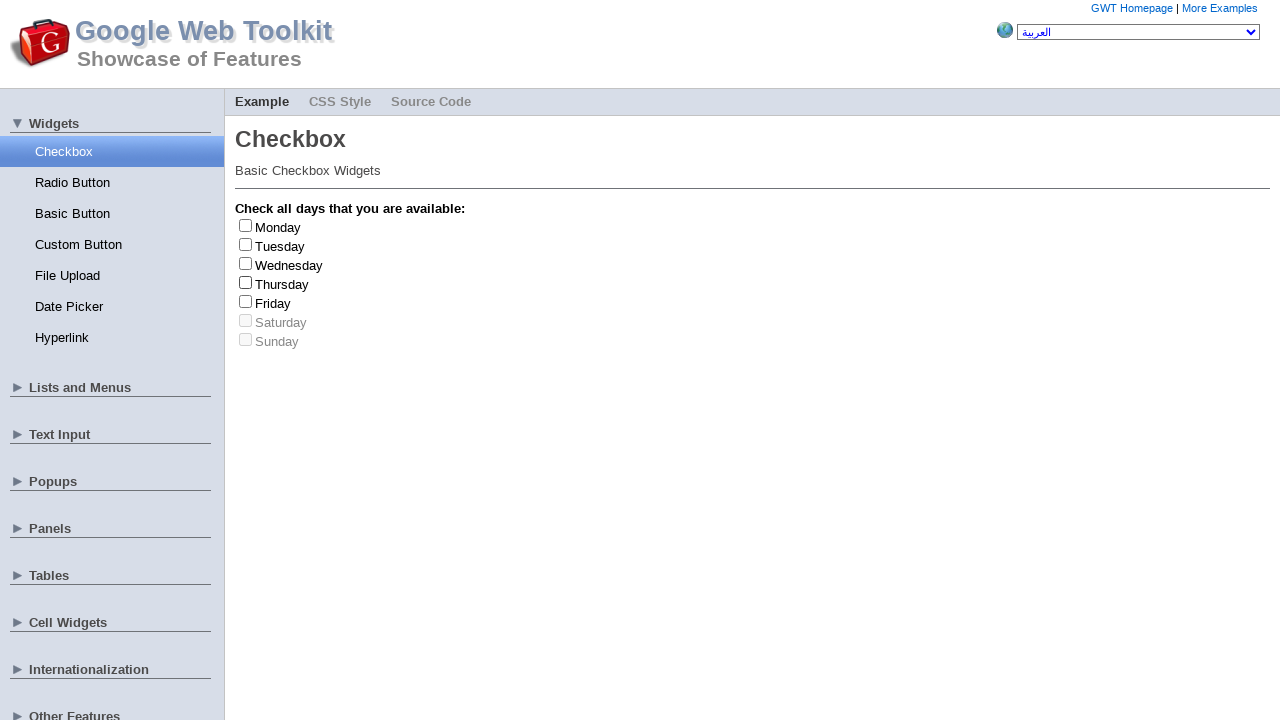

Randomly selected checkbox at index 0
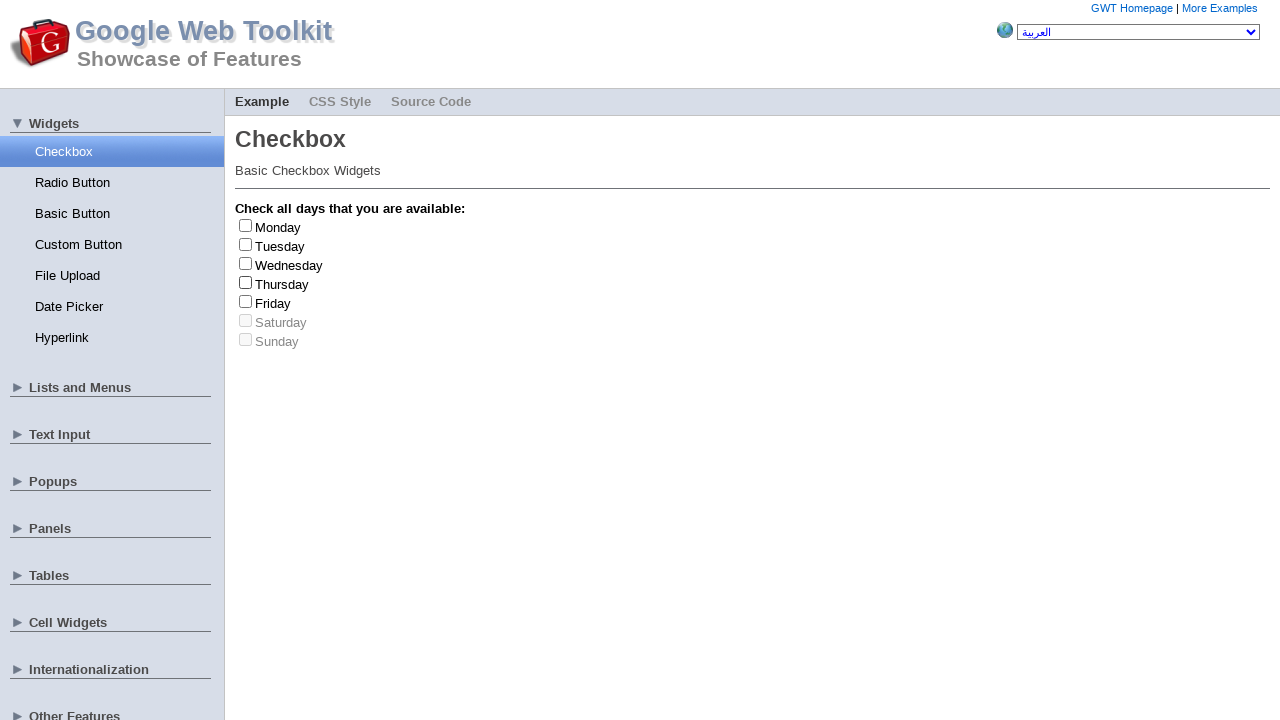

Clicked checkbox label for Monday at (278, 227) on .gwt-CheckBox>label >> nth=0
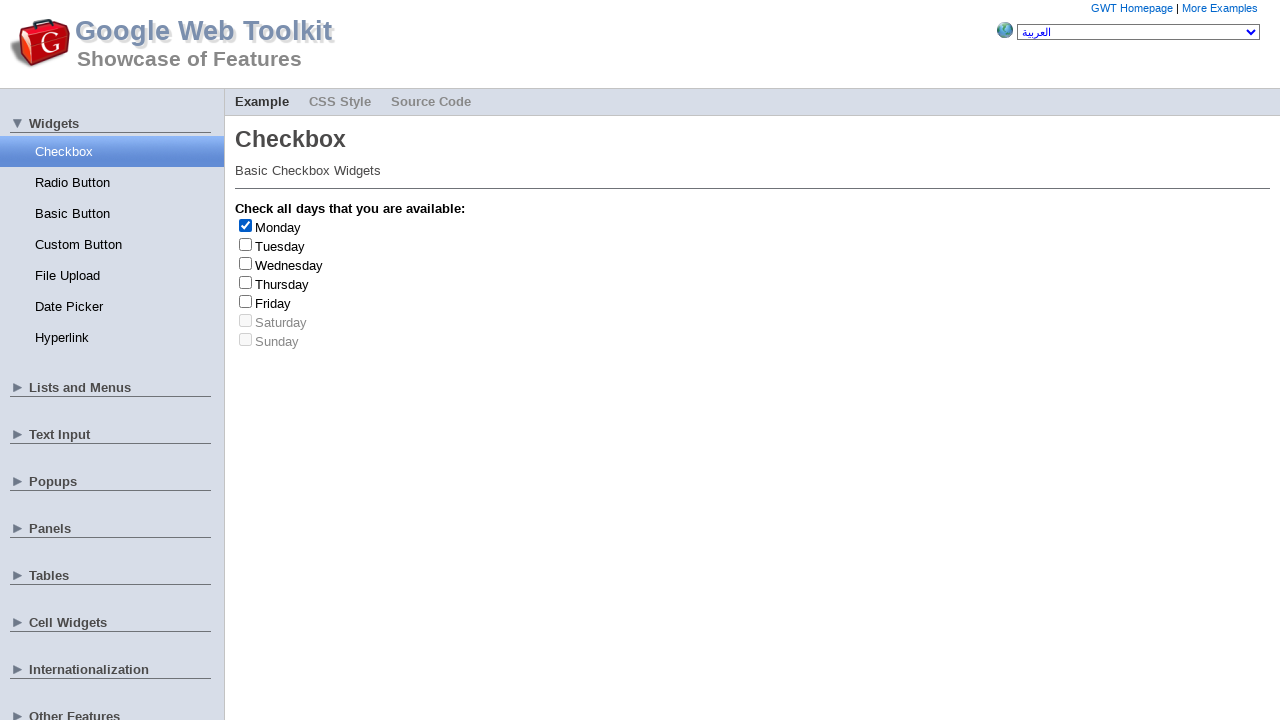

Unchecked Monday checkbox at (278, 227) on .gwt-CheckBox>label >> nth=0
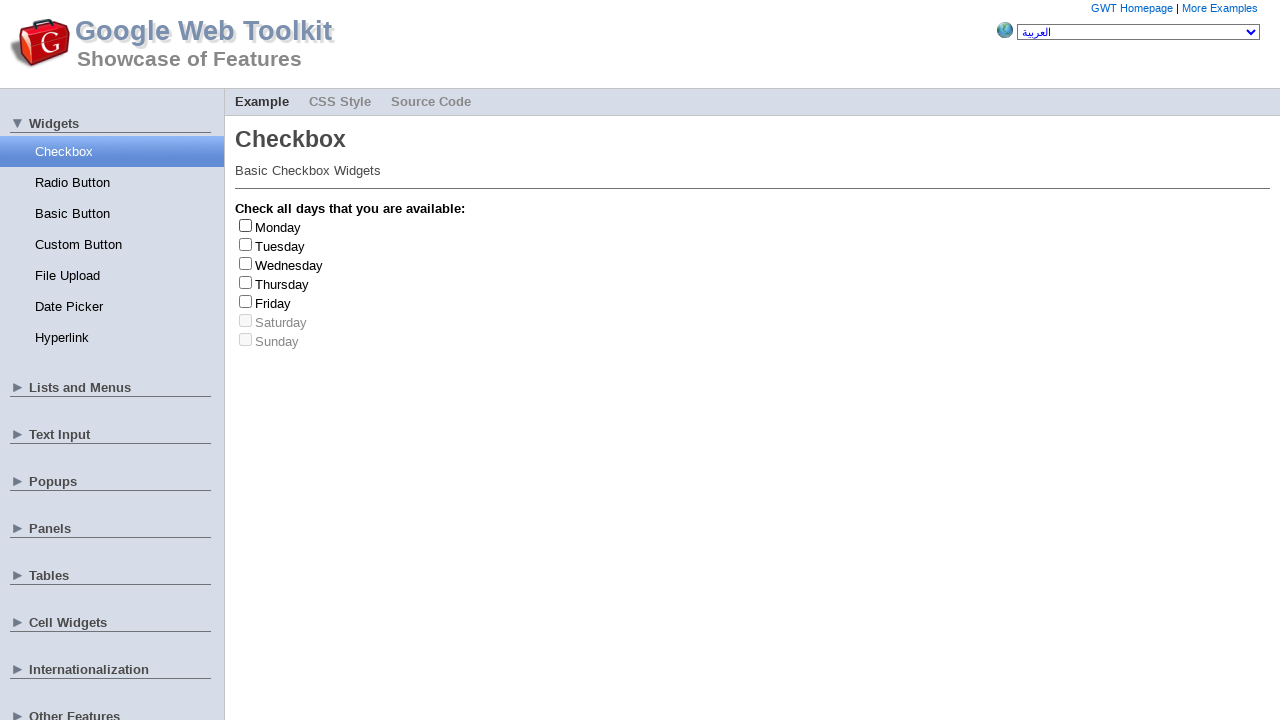

Randomly selected checkbox at index 5
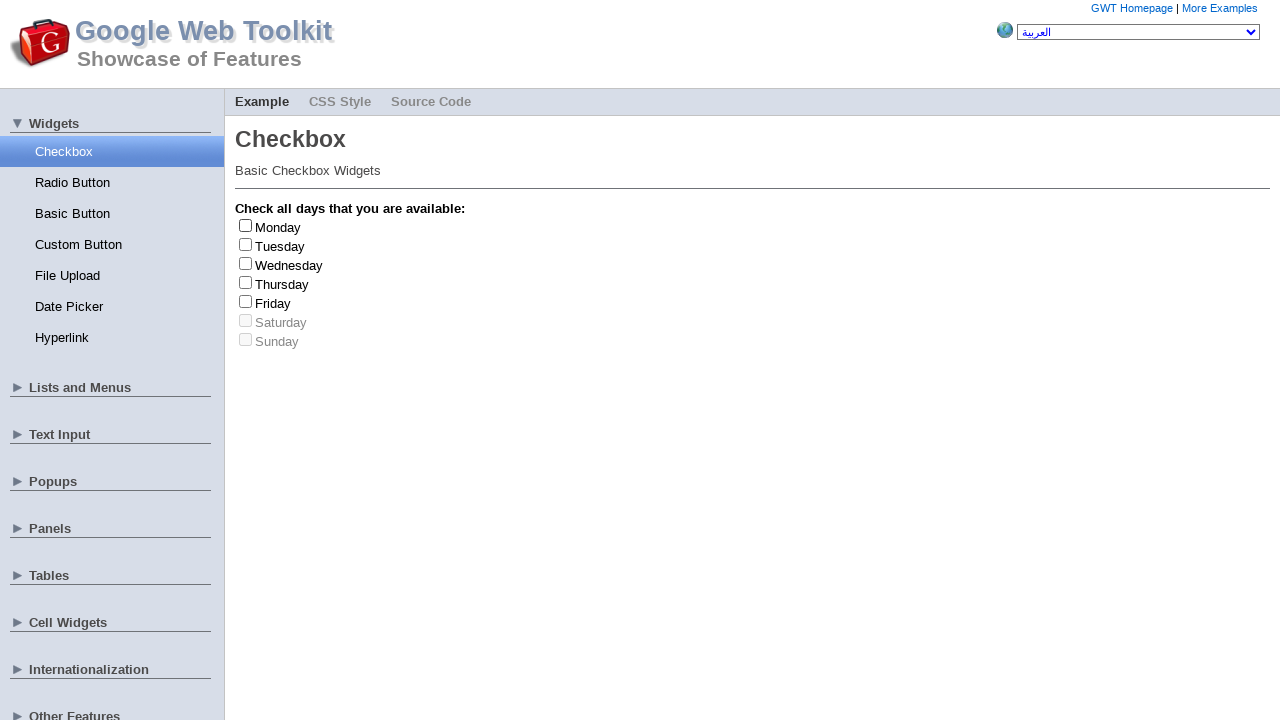

Randomly selected checkbox at index 5
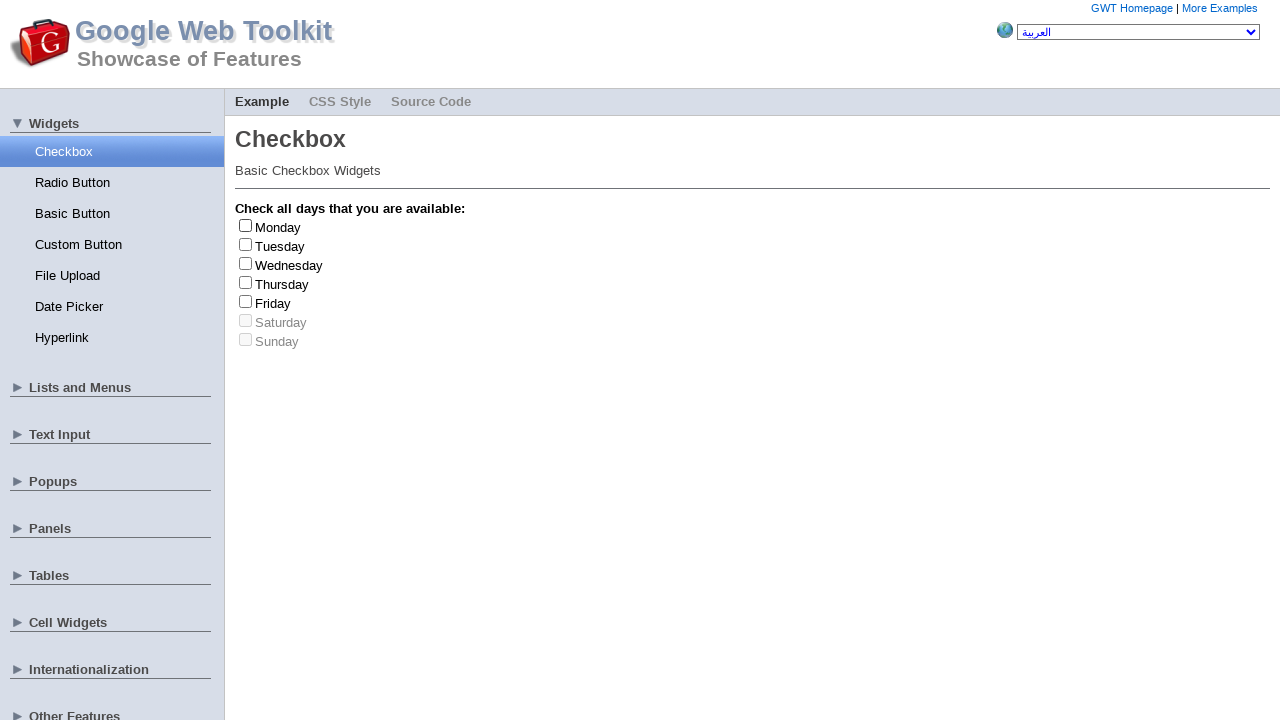

Randomly selected checkbox at index 4
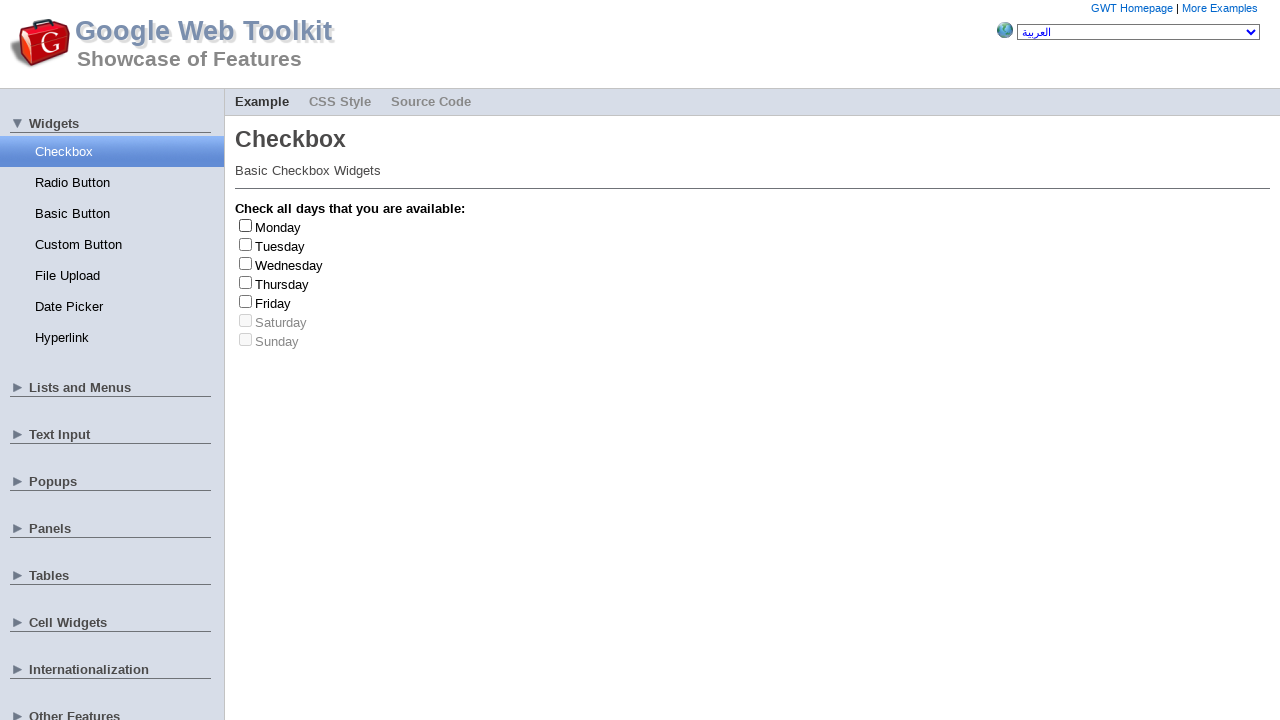

Clicked checkbox label for Friday at (273, 303) on .gwt-CheckBox>label >> nth=4
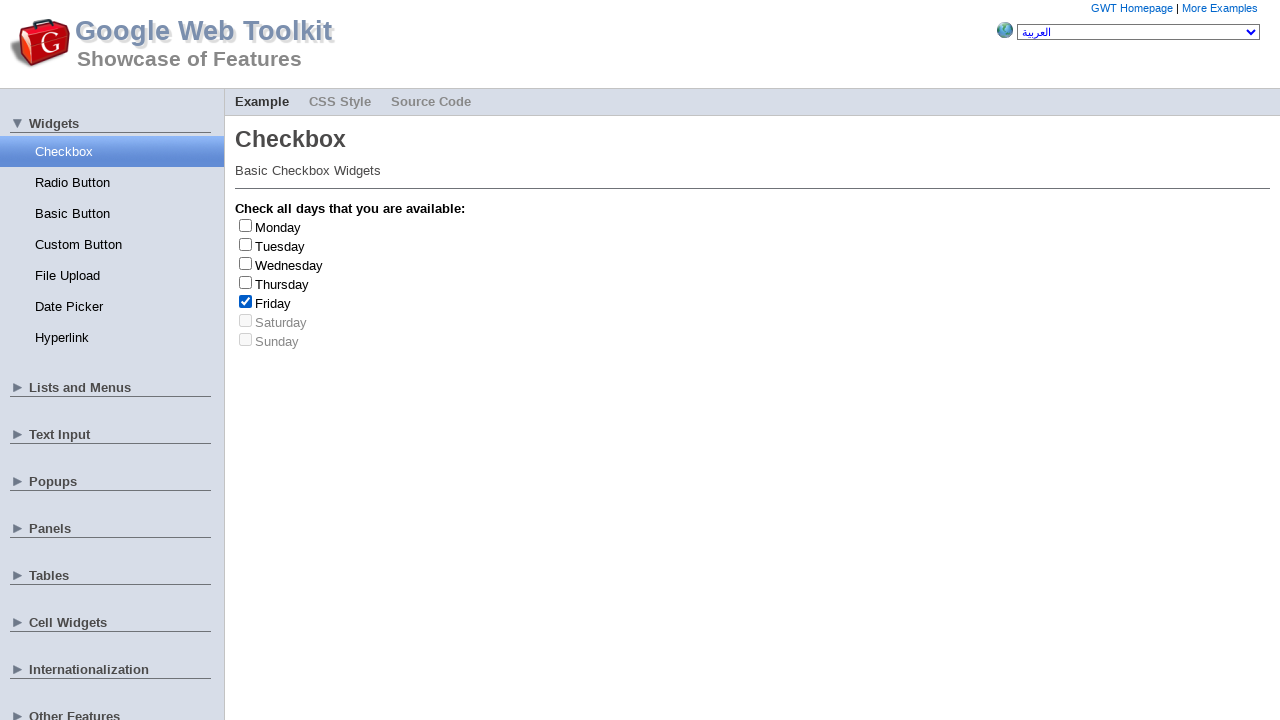

Friday checkbox checked (count: 3/3)
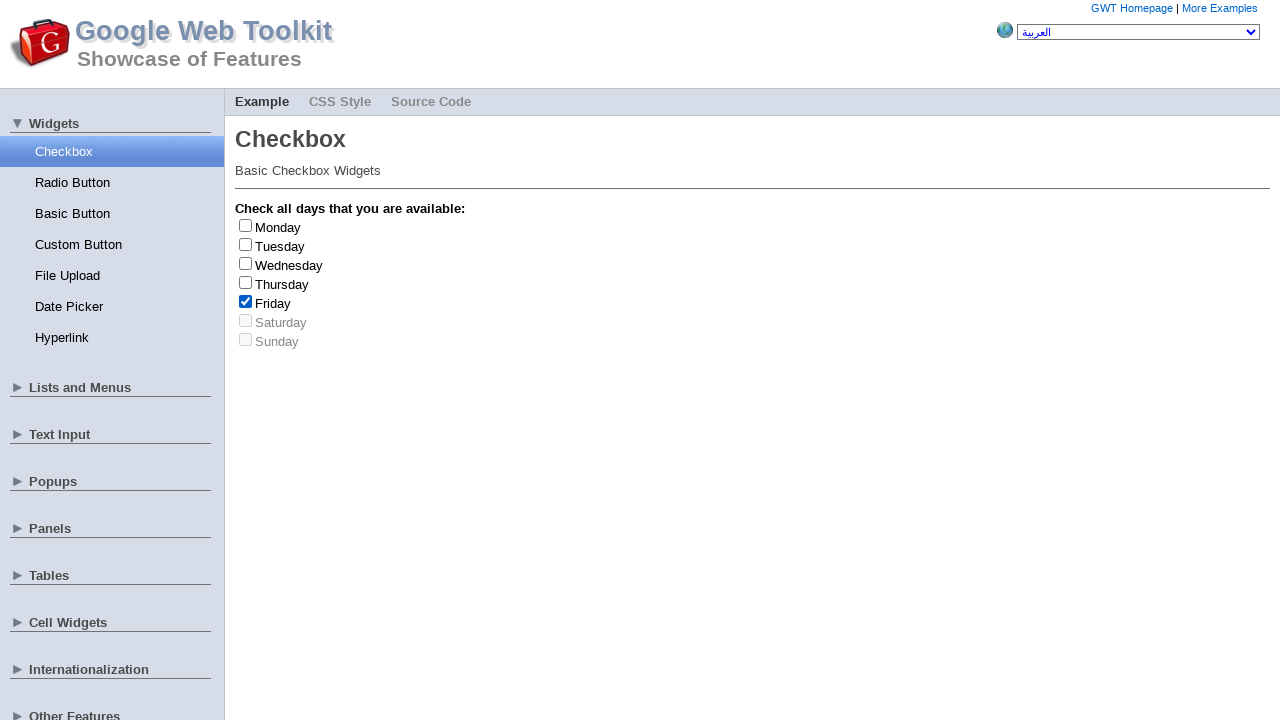

Unchecked Friday checkbox at (273, 303) on .gwt-CheckBox>label >> nth=4
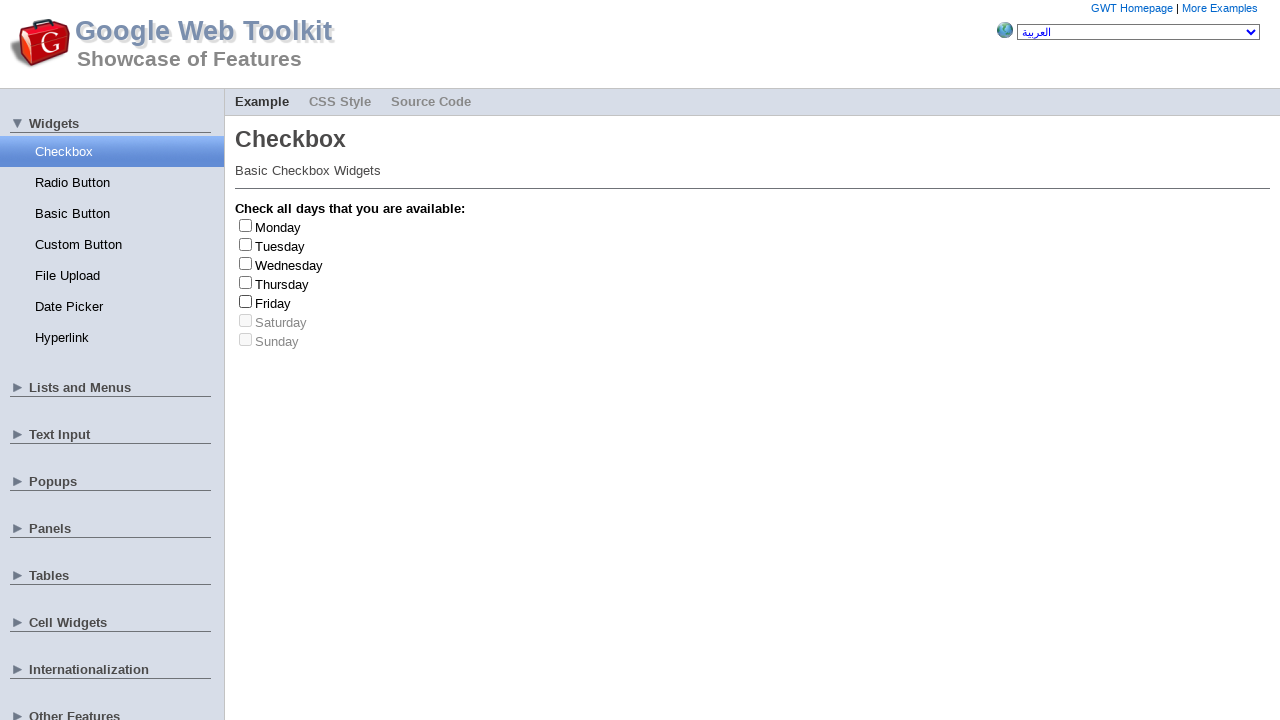

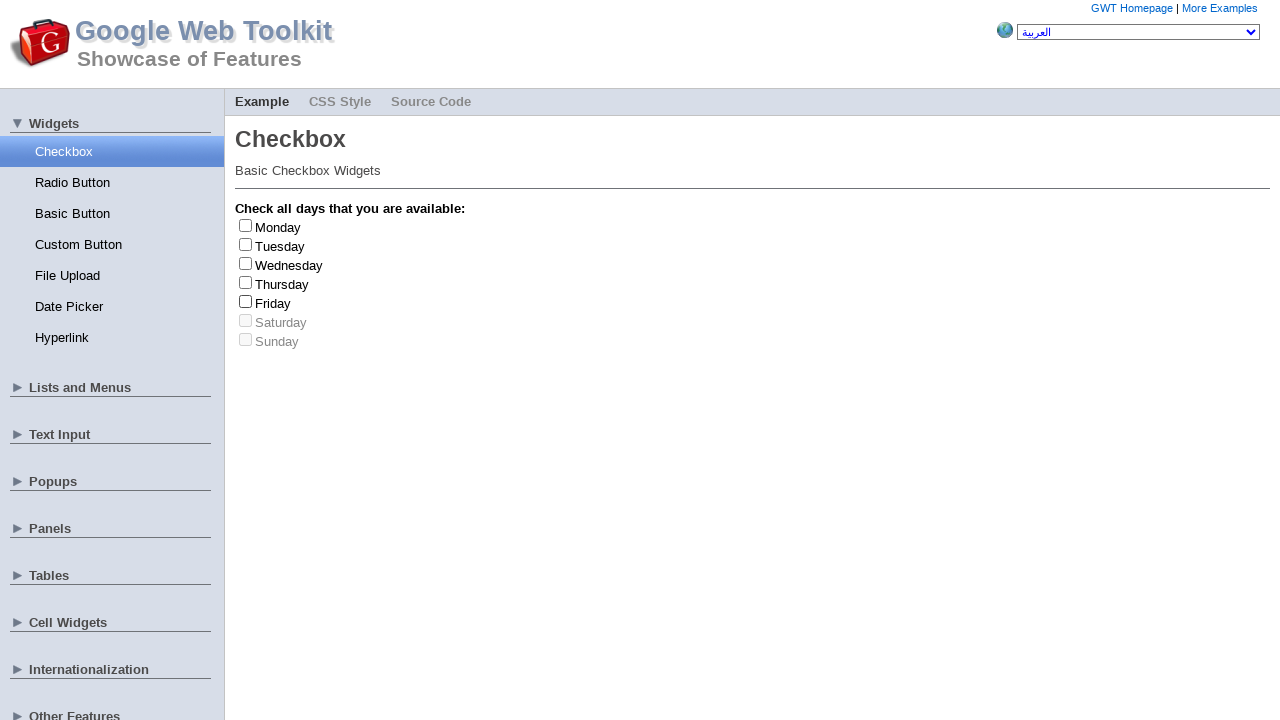